Tests shopping cart functionality by searching for specific vegetables, adding them to cart, and applying a promo code at checkout

Starting URL: https://rahulshettyacademy.com/seleniumPractise/

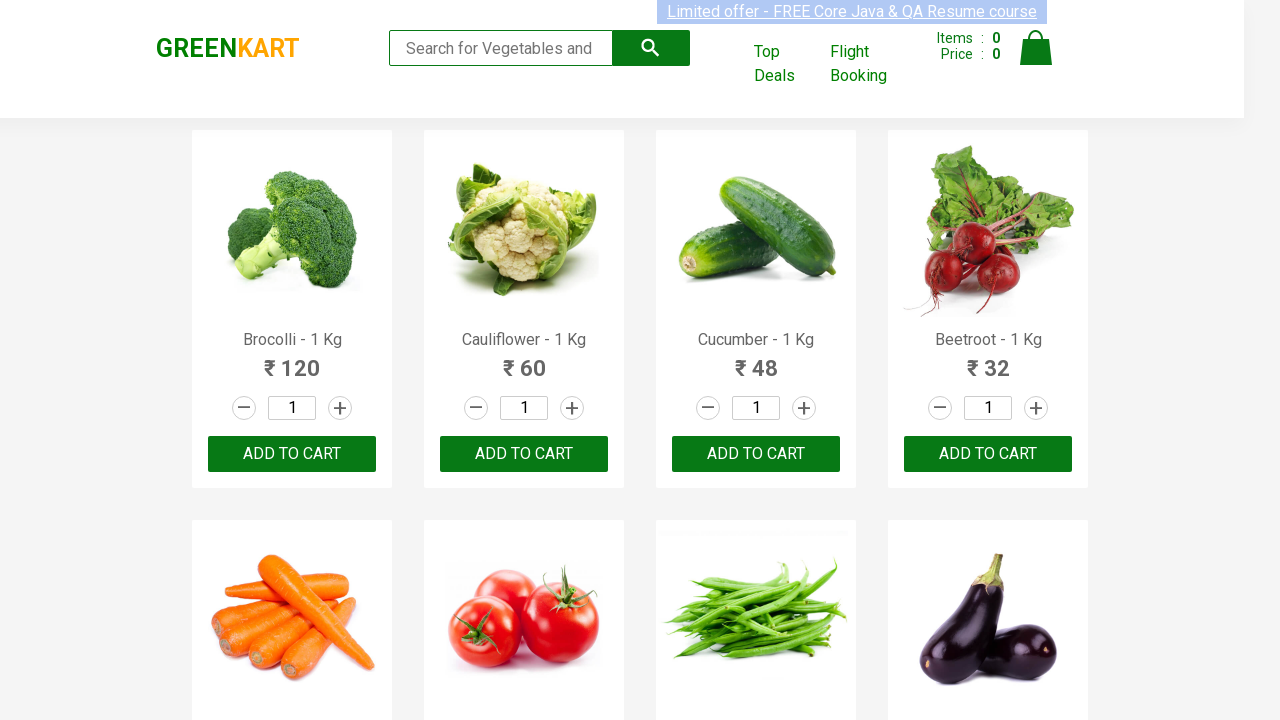

Retrieved all product names from the page
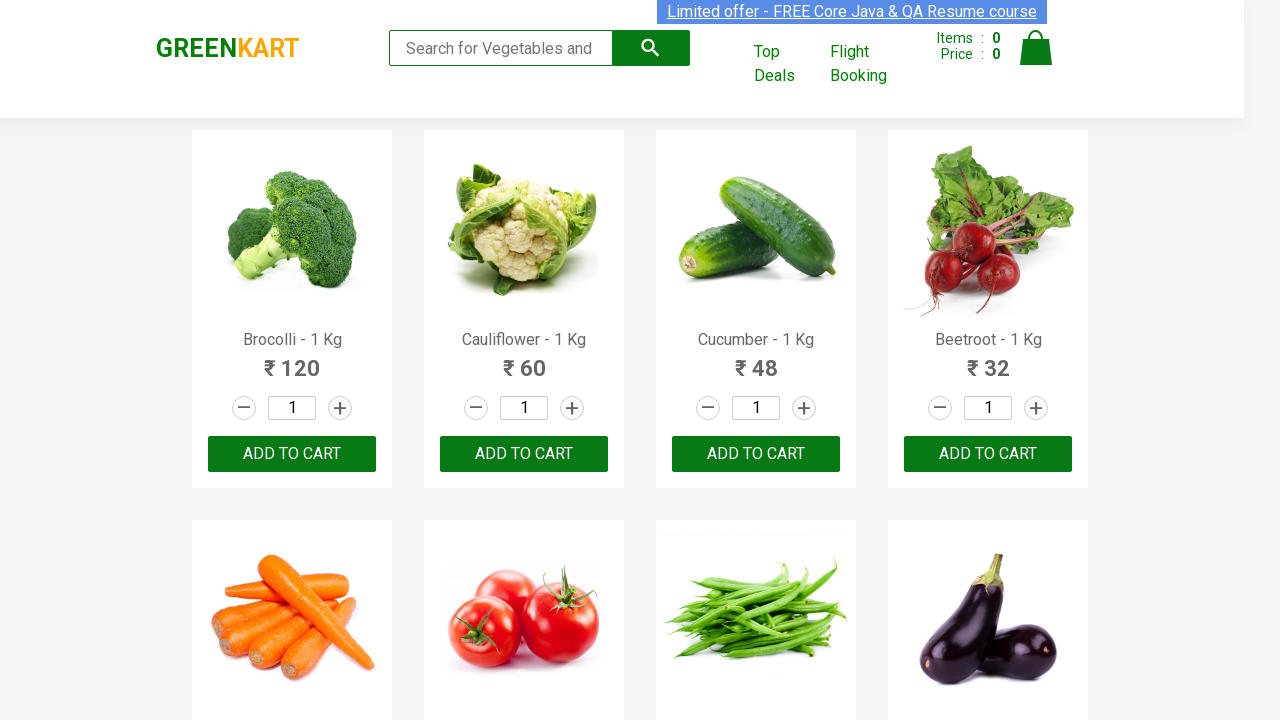

Retrieved product text: Brocolli - 1 Kg
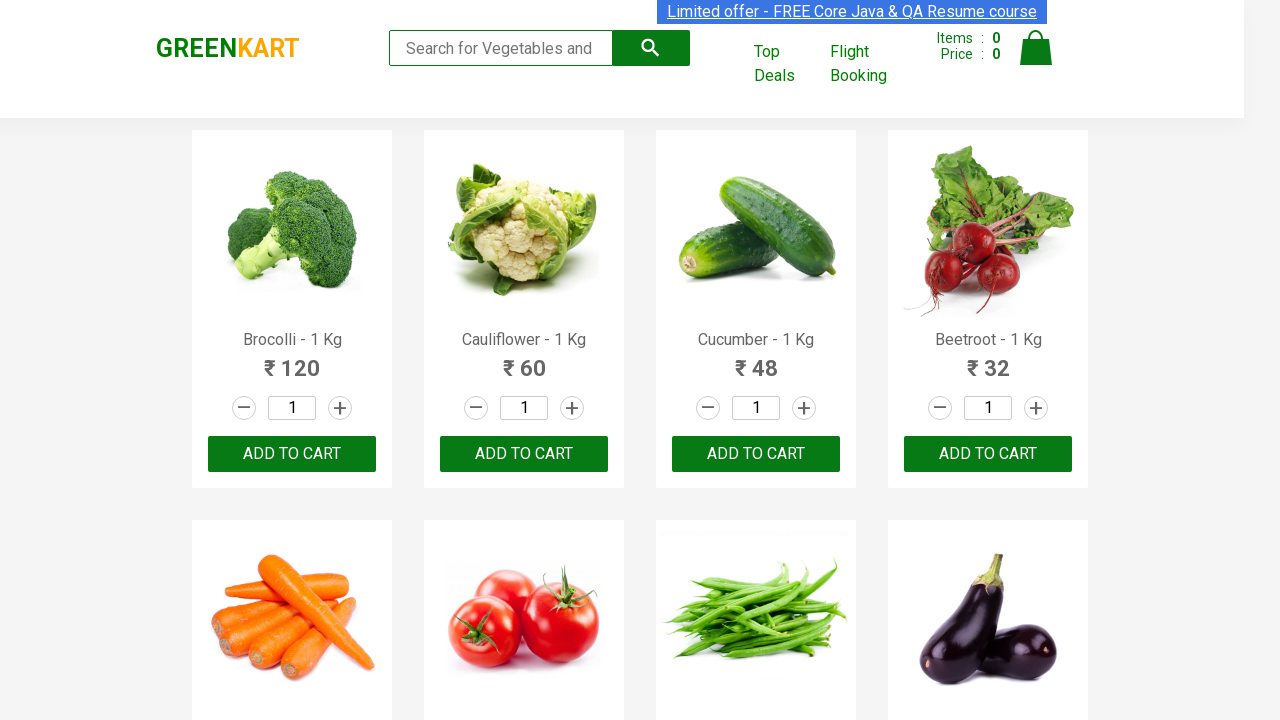

Retrieved product text: Cauliflower - 1 Kg
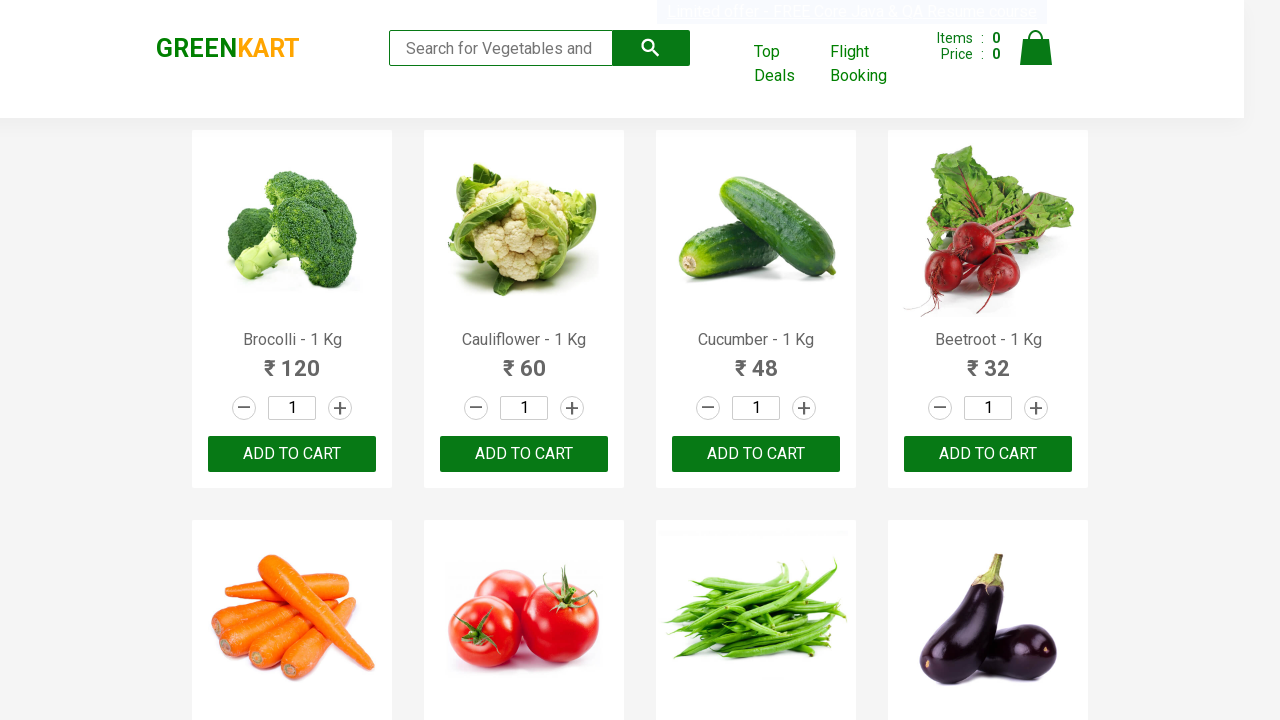

Retrieved product text: Cucumber - 1 Kg
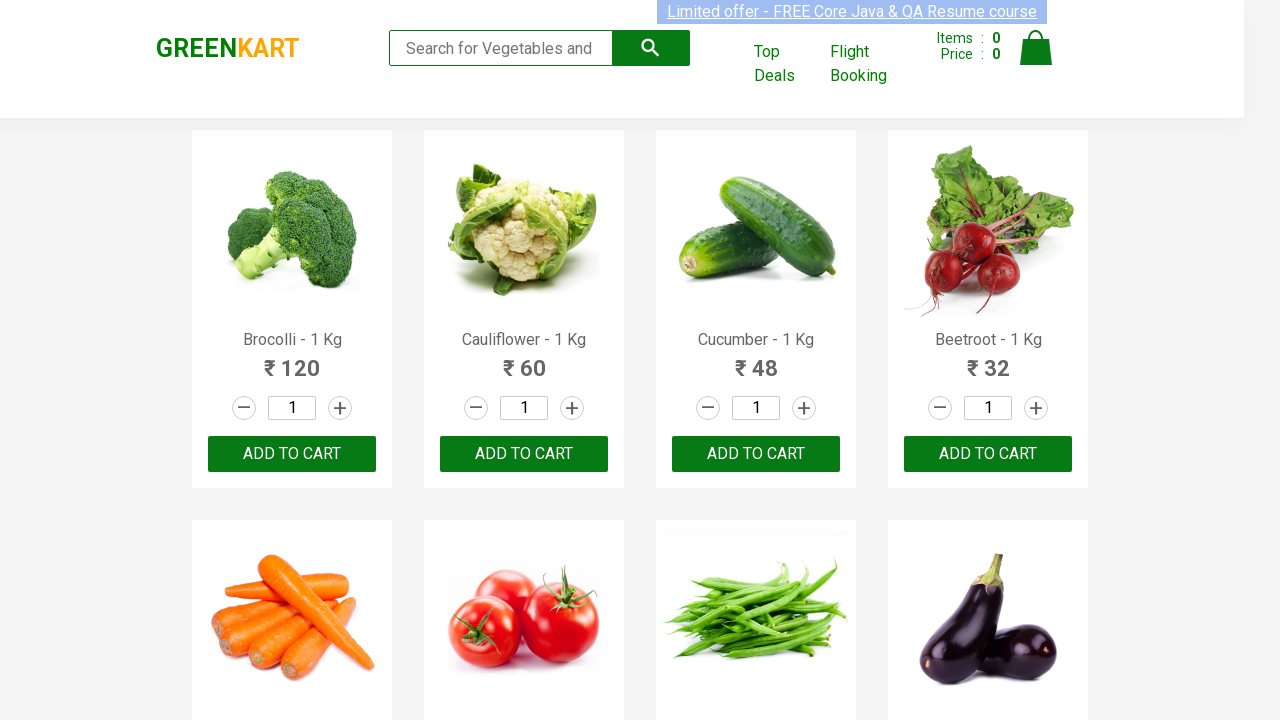

Added 'Cucumber' to cart at (756, 454) on xpath=//div[@class='product-action']/button >> nth=2
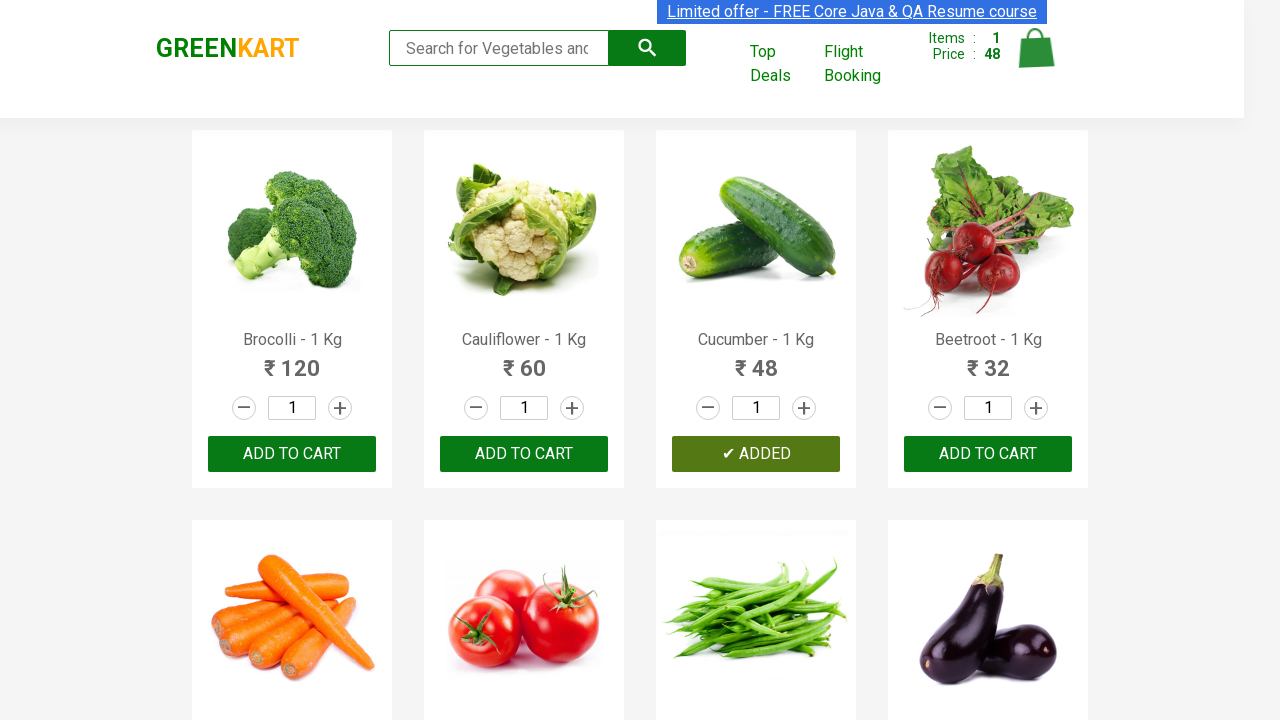

Retrieved product text: Beetroot - 1 Kg
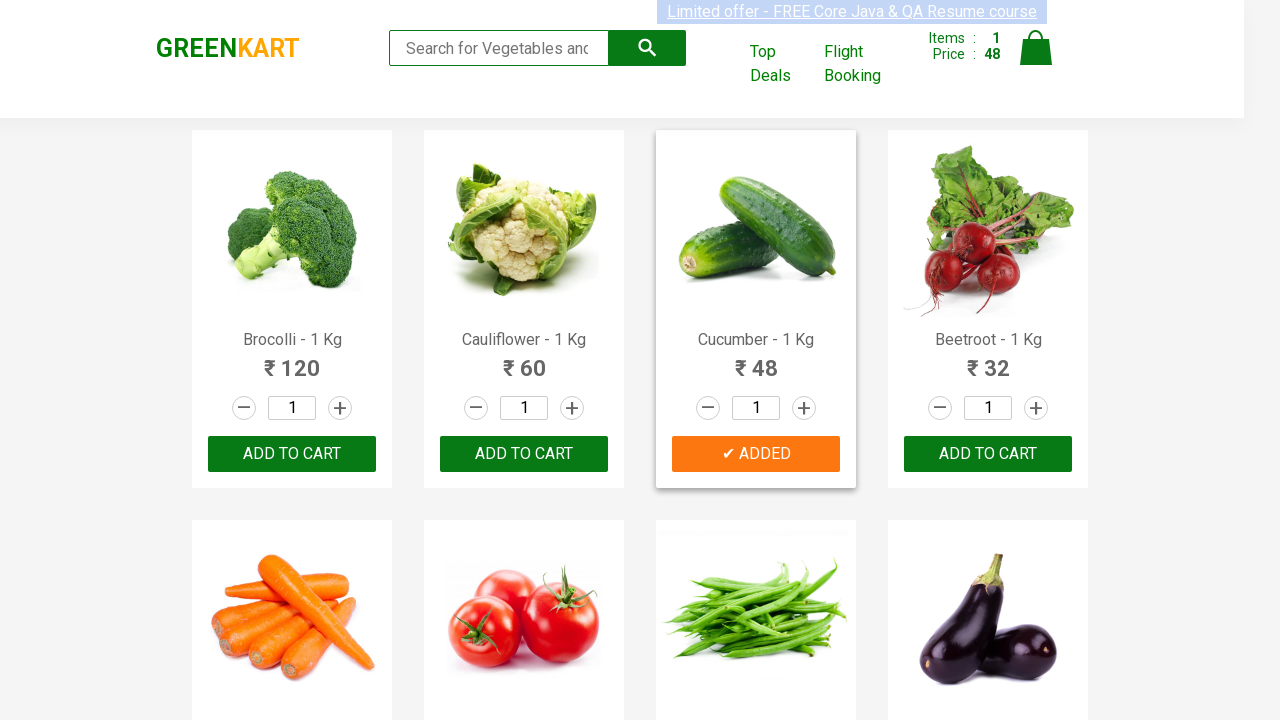

Retrieved product text: Carrot - 1 Kg
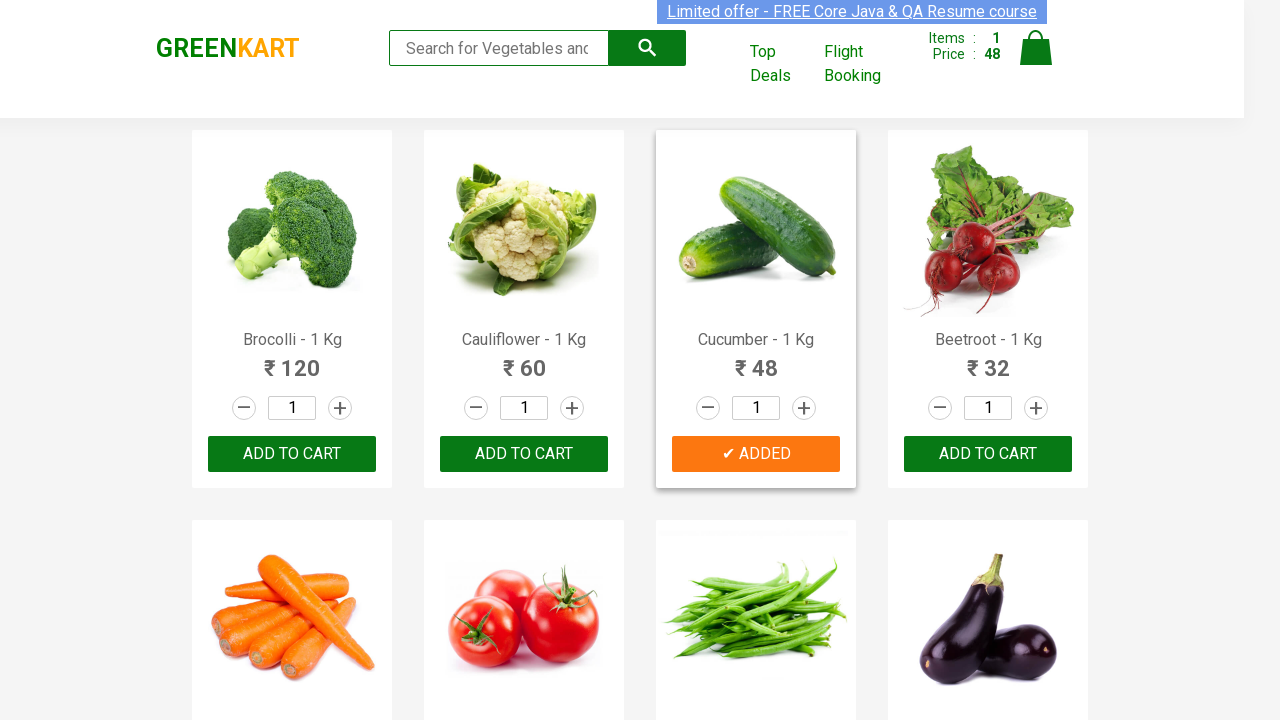

Added 'Carrot' to cart at (292, 360) on xpath=//div[@class='product-action']/button >> nth=4
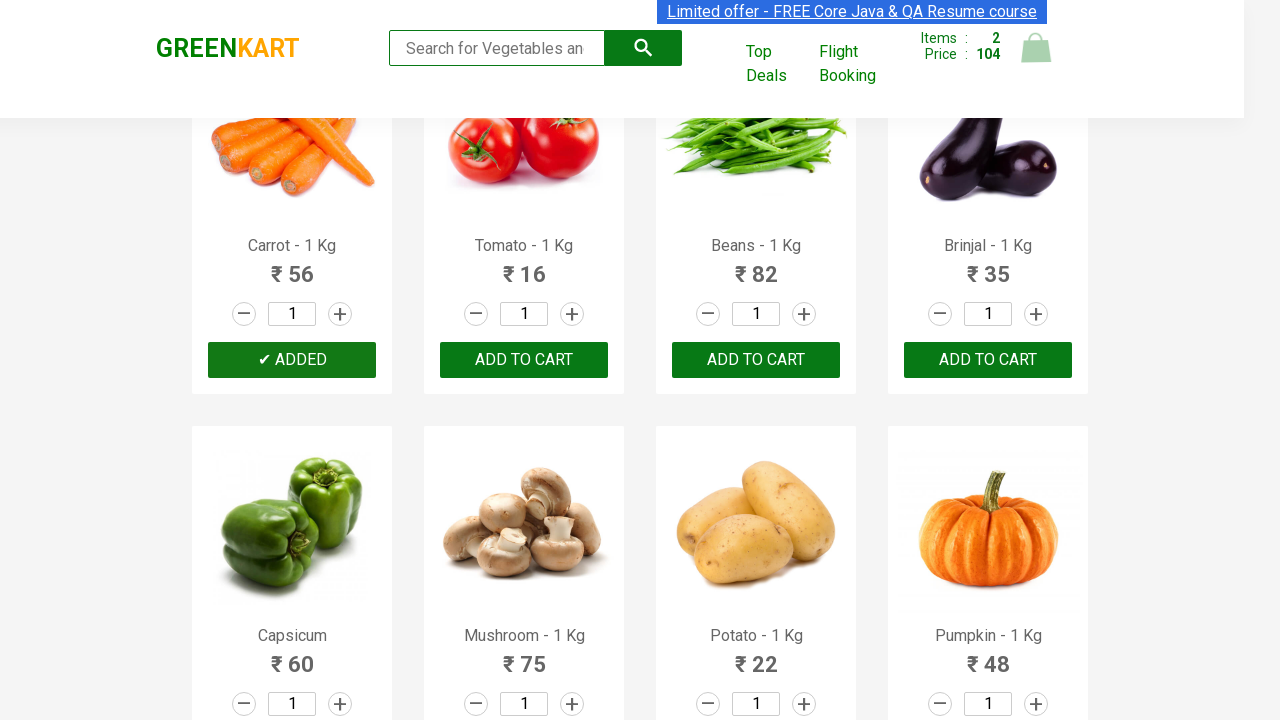

Retrieved product text: Tomato - 1 Kg
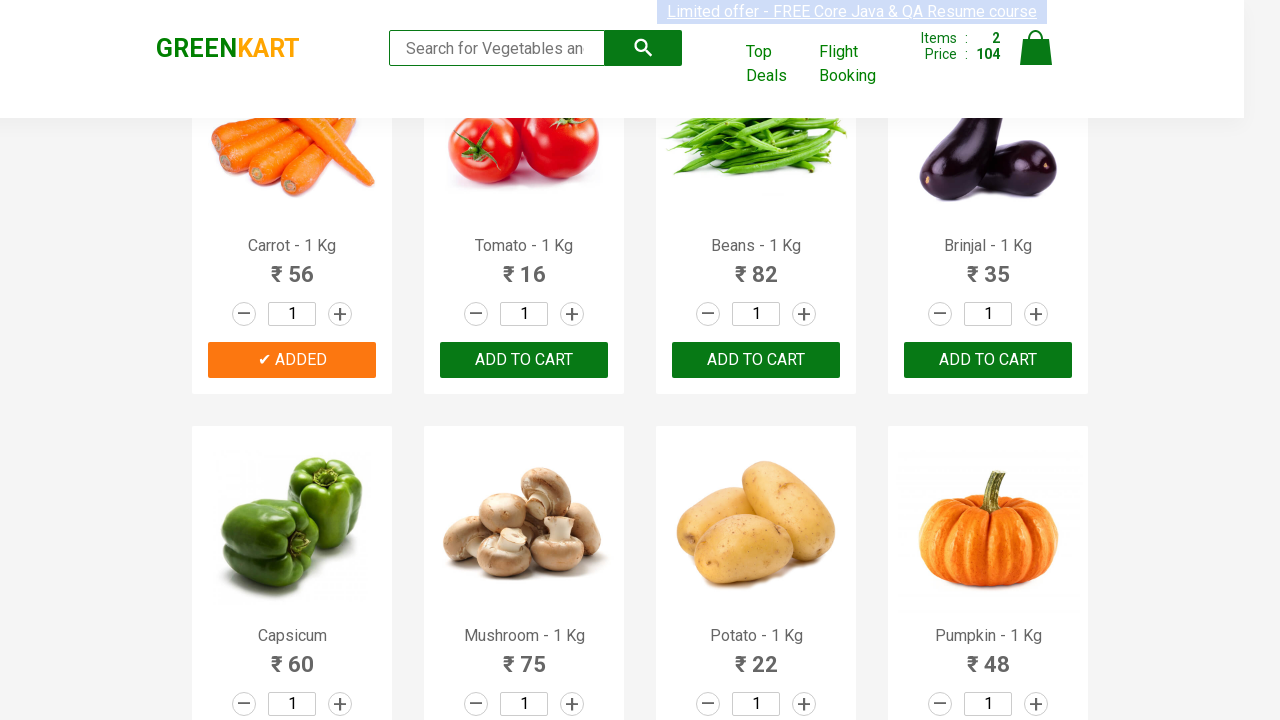

Retrieved product text: Beans - 1 Kg
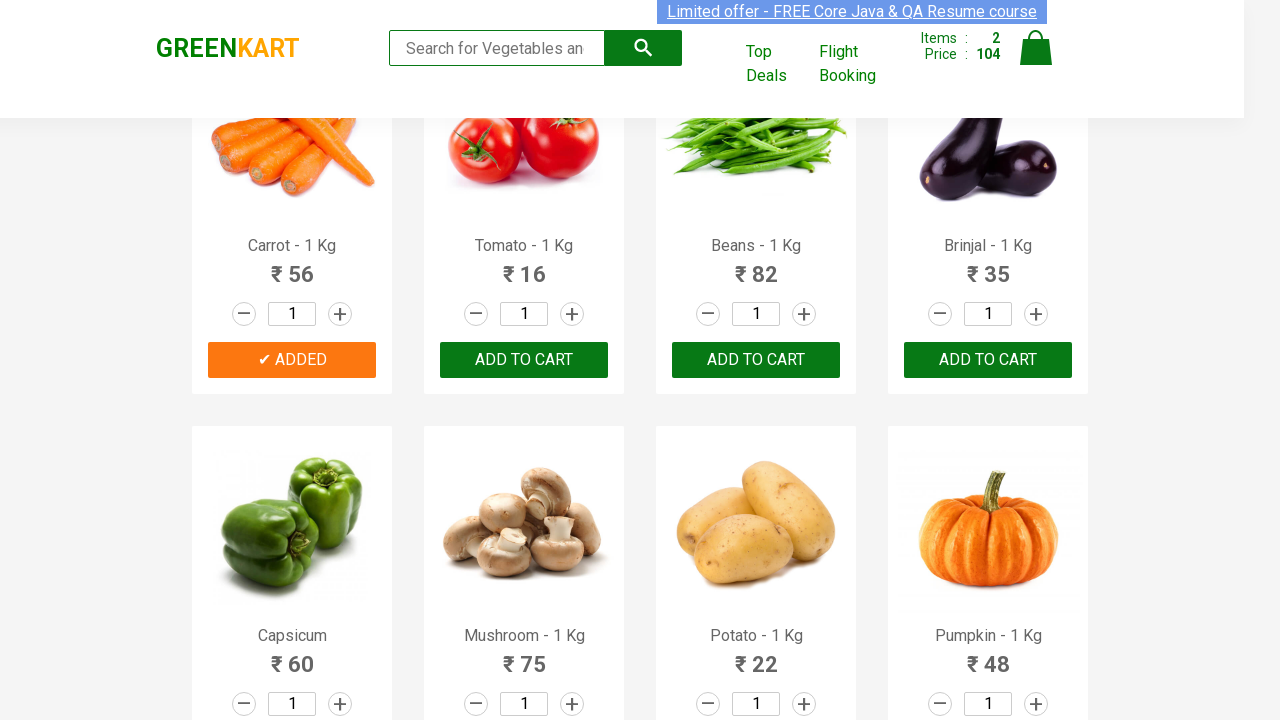

Retrieved product text: Brinjal - 1 Kg
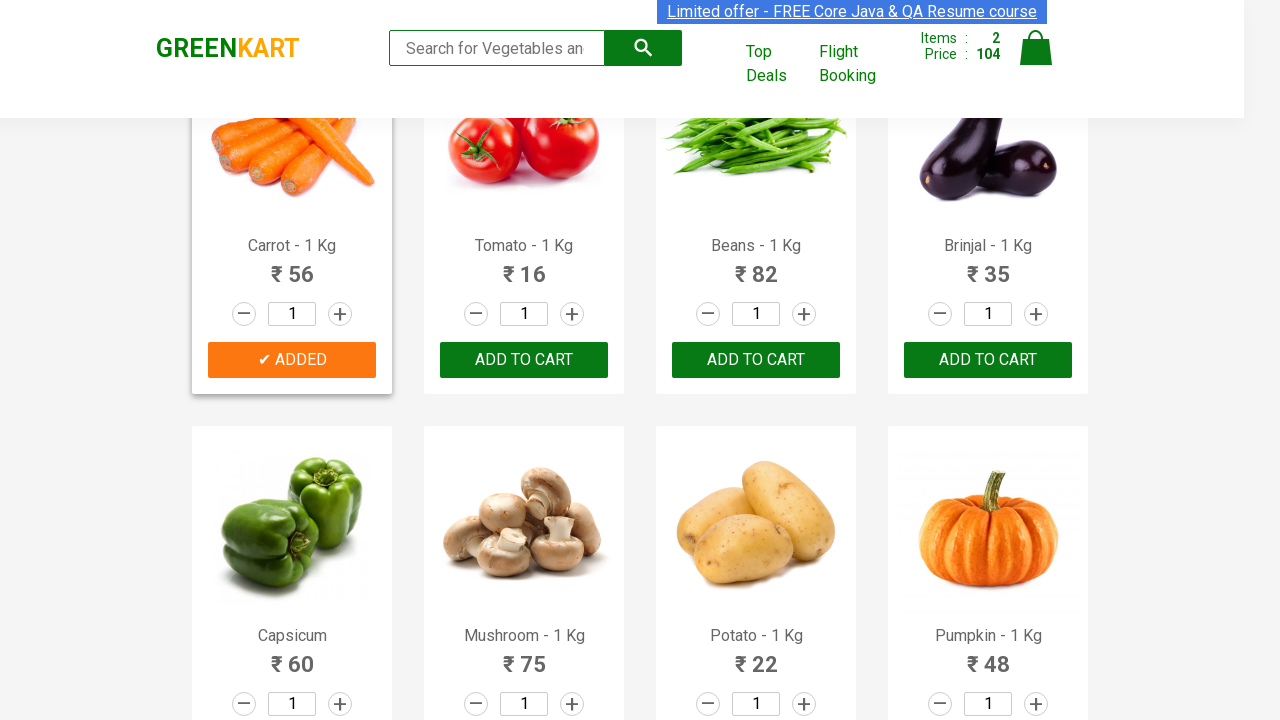

Retrieved product text: Capsicum
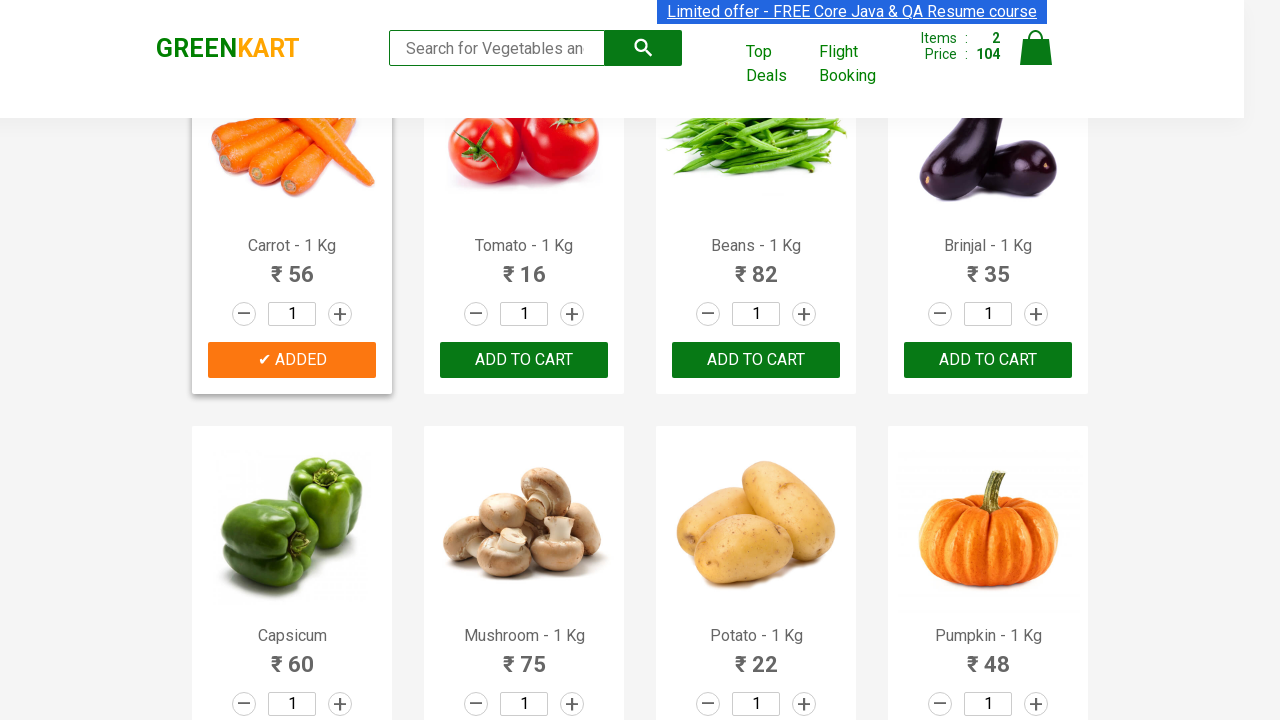

Retrieved product text: Mushroom - 1 Kg
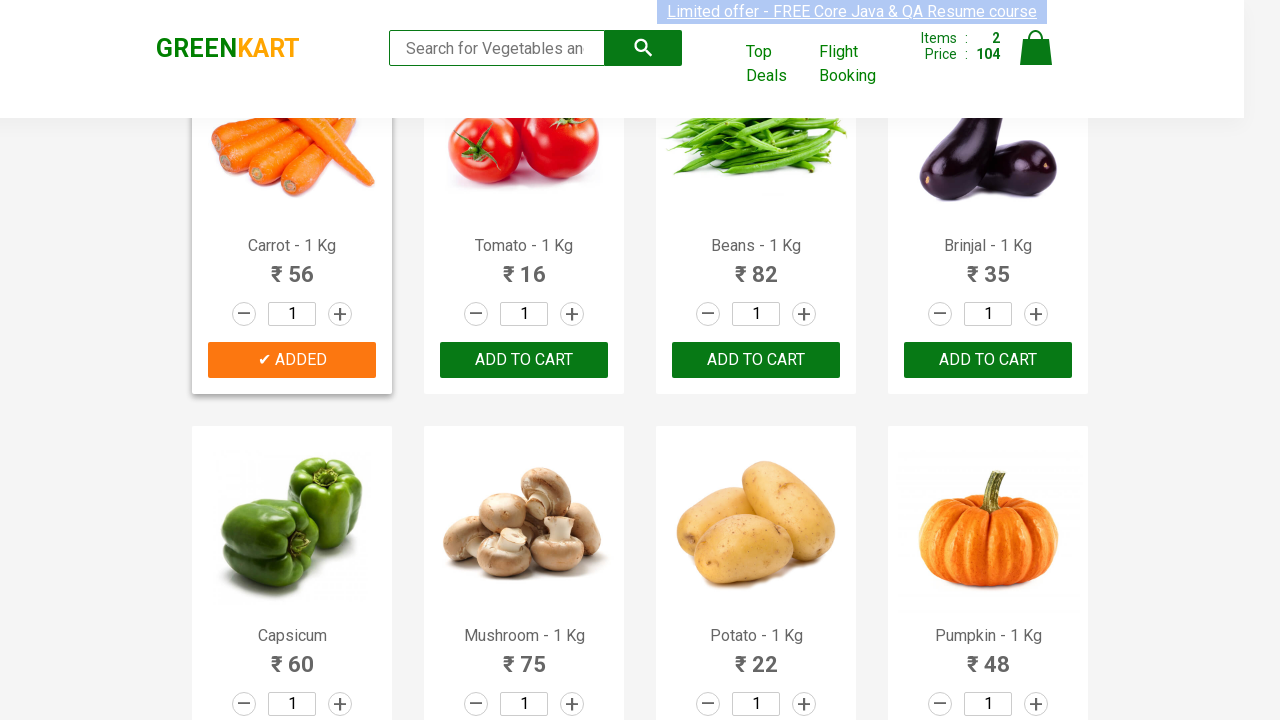

Retrieved product text: Potato - 1 Kg
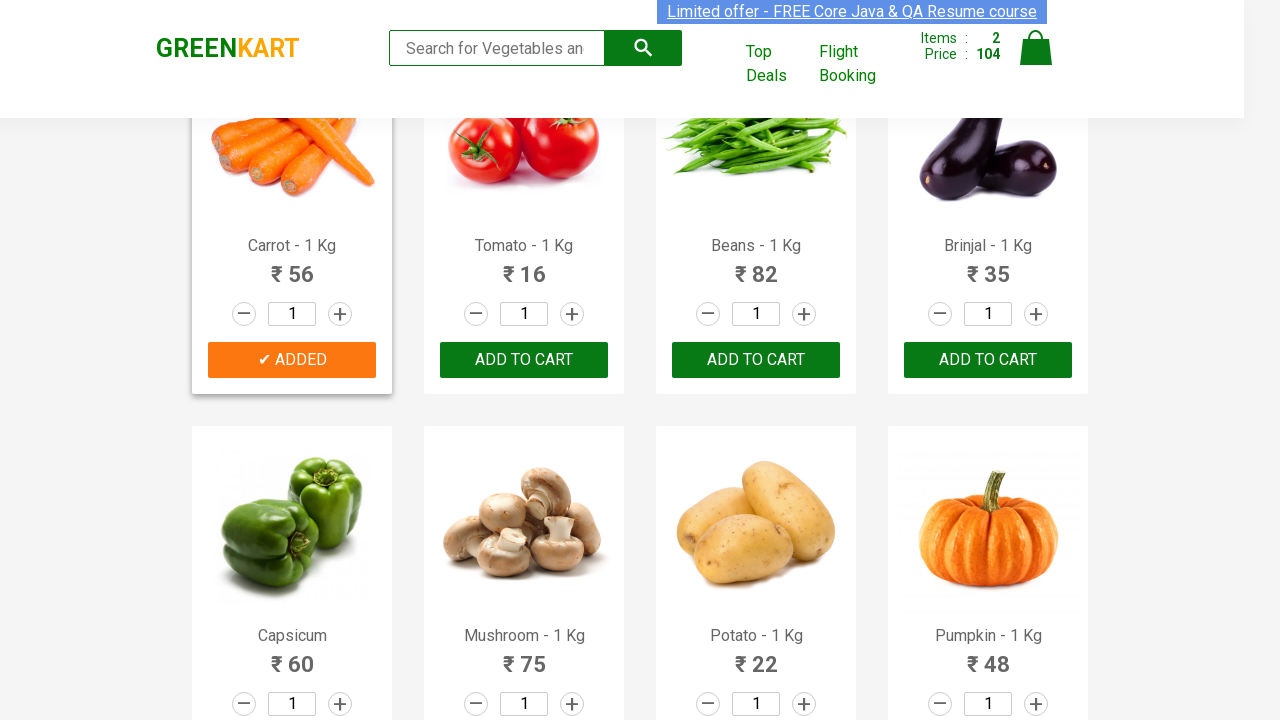

Added 'Potato' to cart at (756, 360) on xpath=//div[@class='product-action']/button >> nth=10
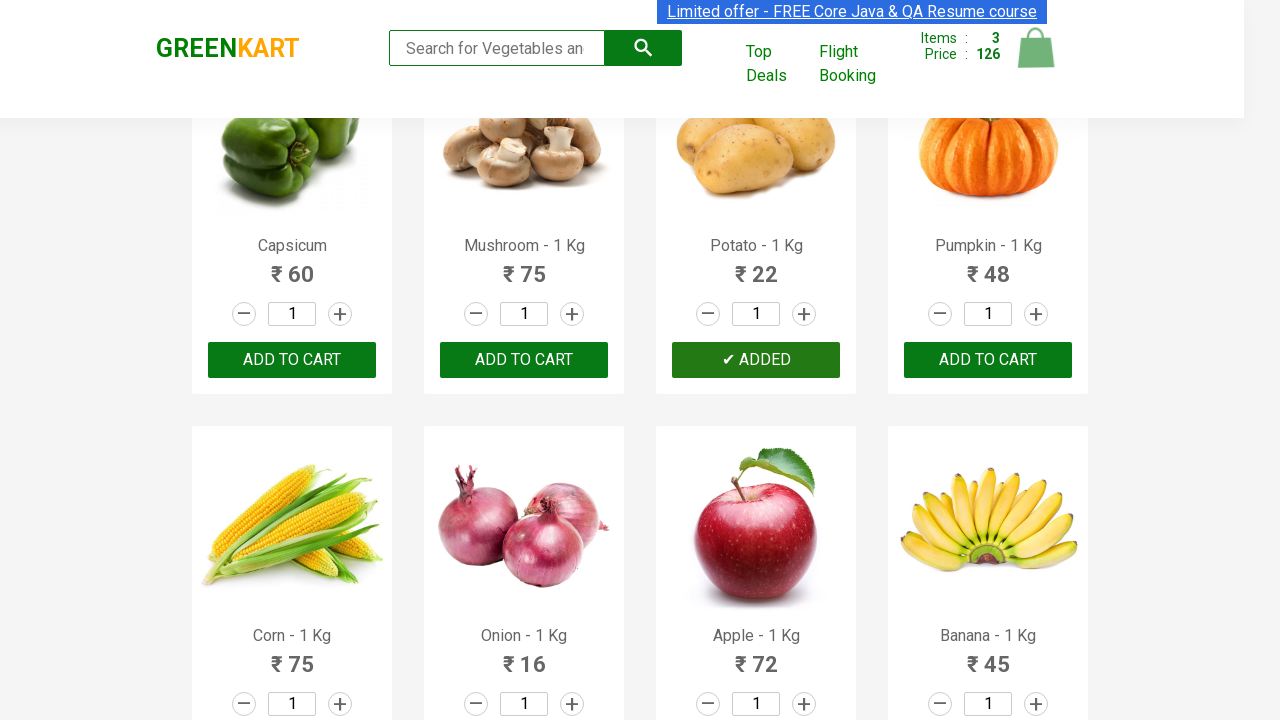

Retrieved product text: Pumpkin - 1 Kg
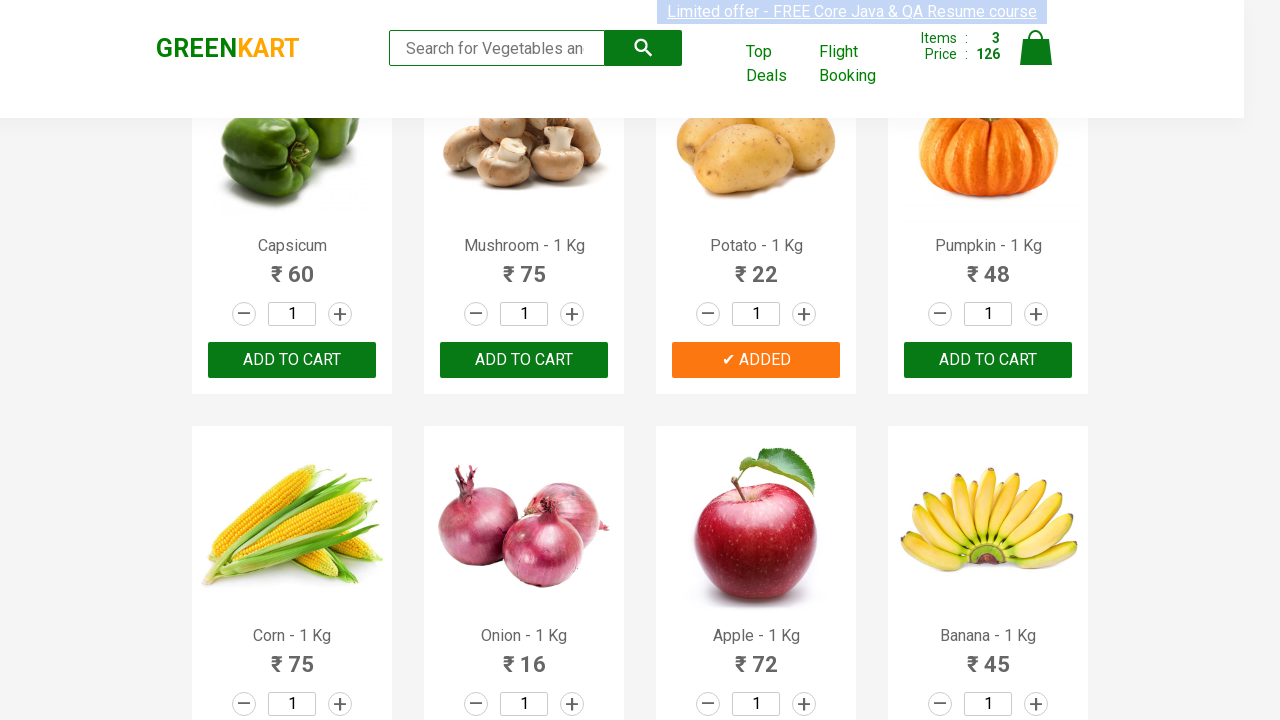

Retrieved product text: Corn - 1 Kg
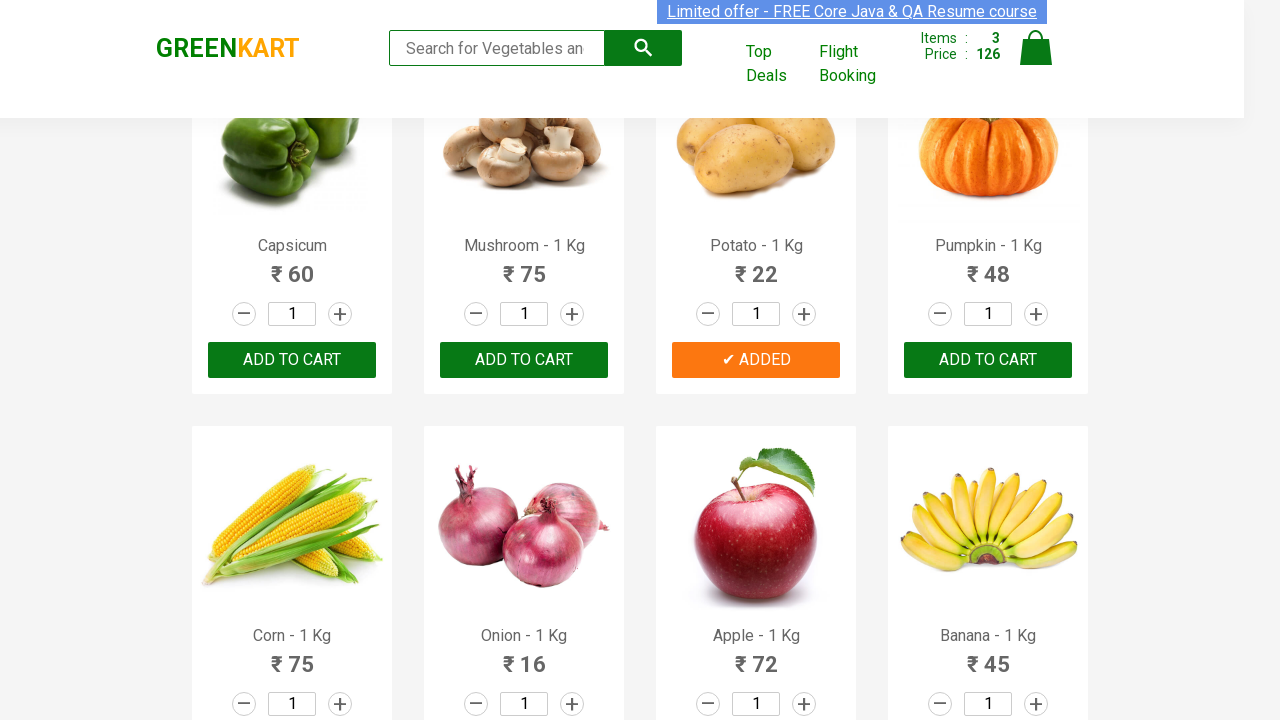

Retrieved product text: Onion - 1 Kg
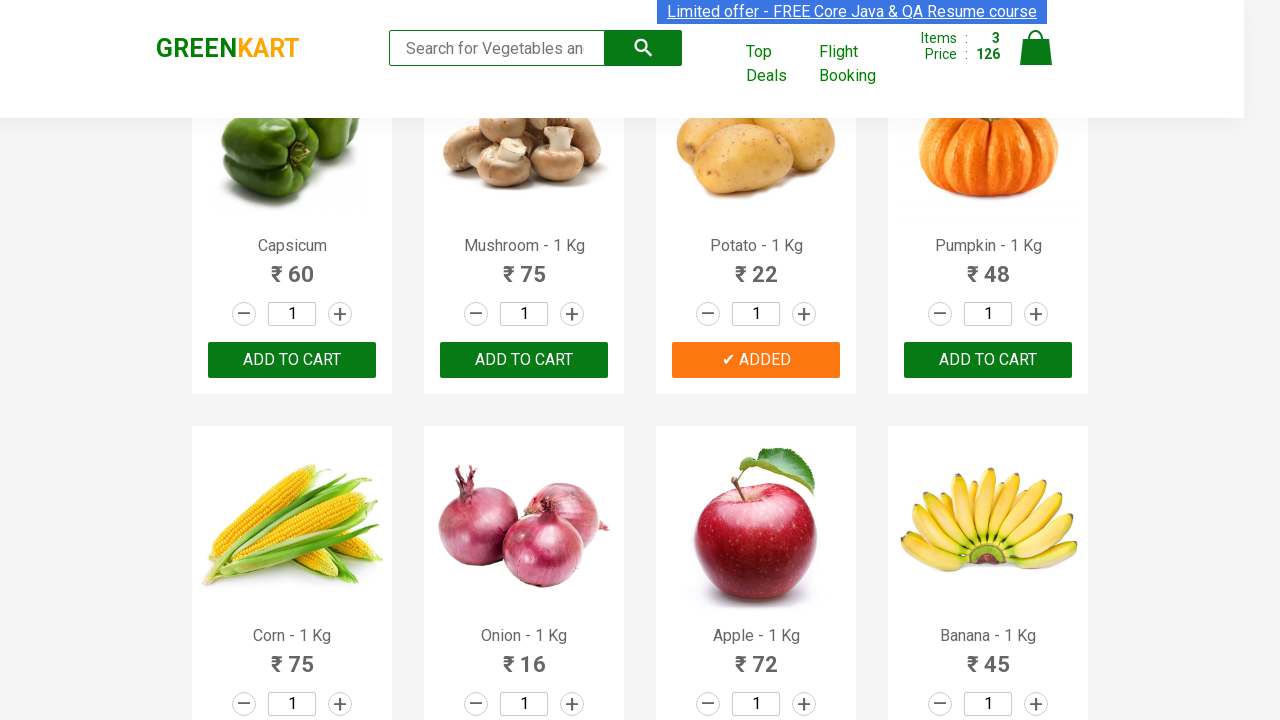

Retrieved product text: Apple - 1 Kg
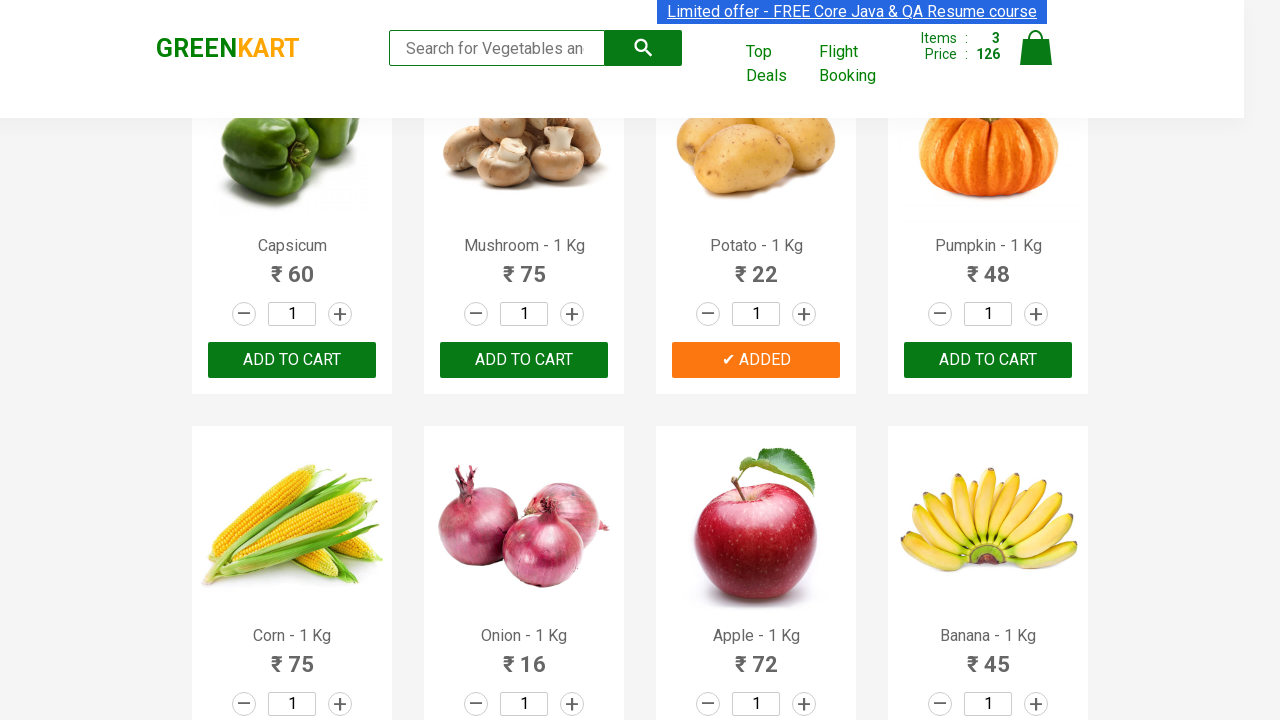

Retrieved product text: Banana - 1 Kg
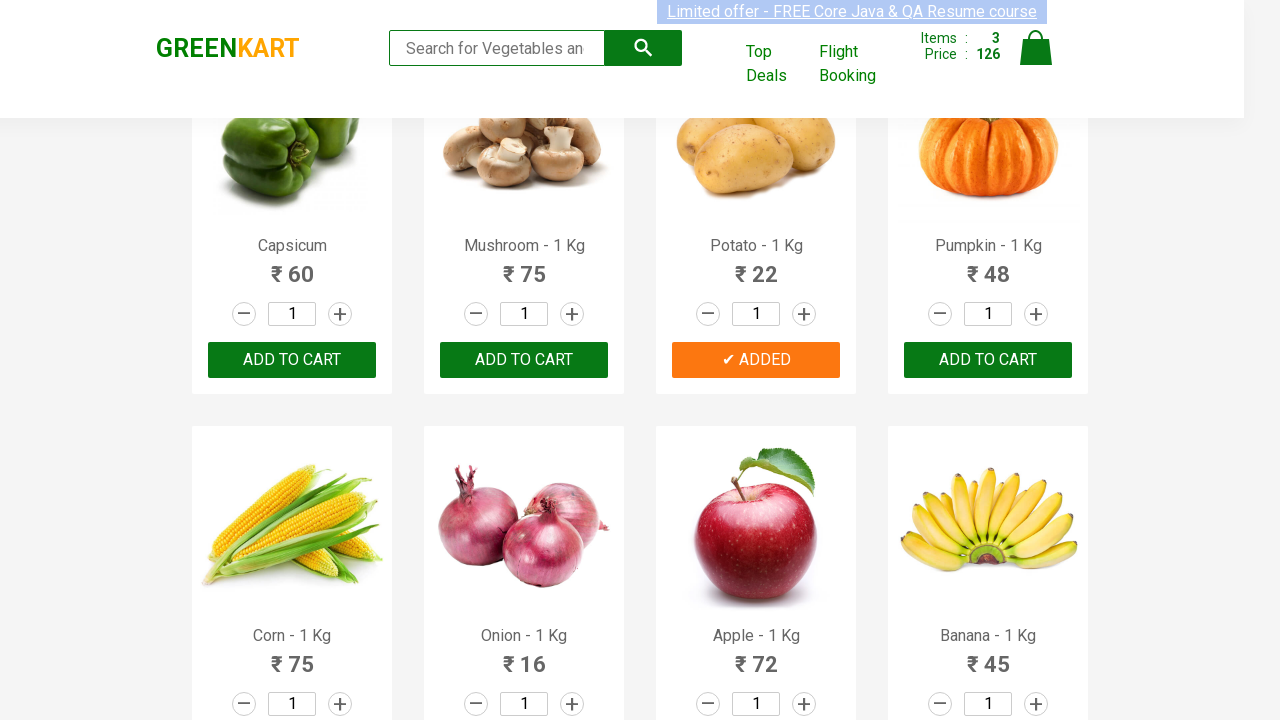

Retrieved product text: Grapes - 1 Kg
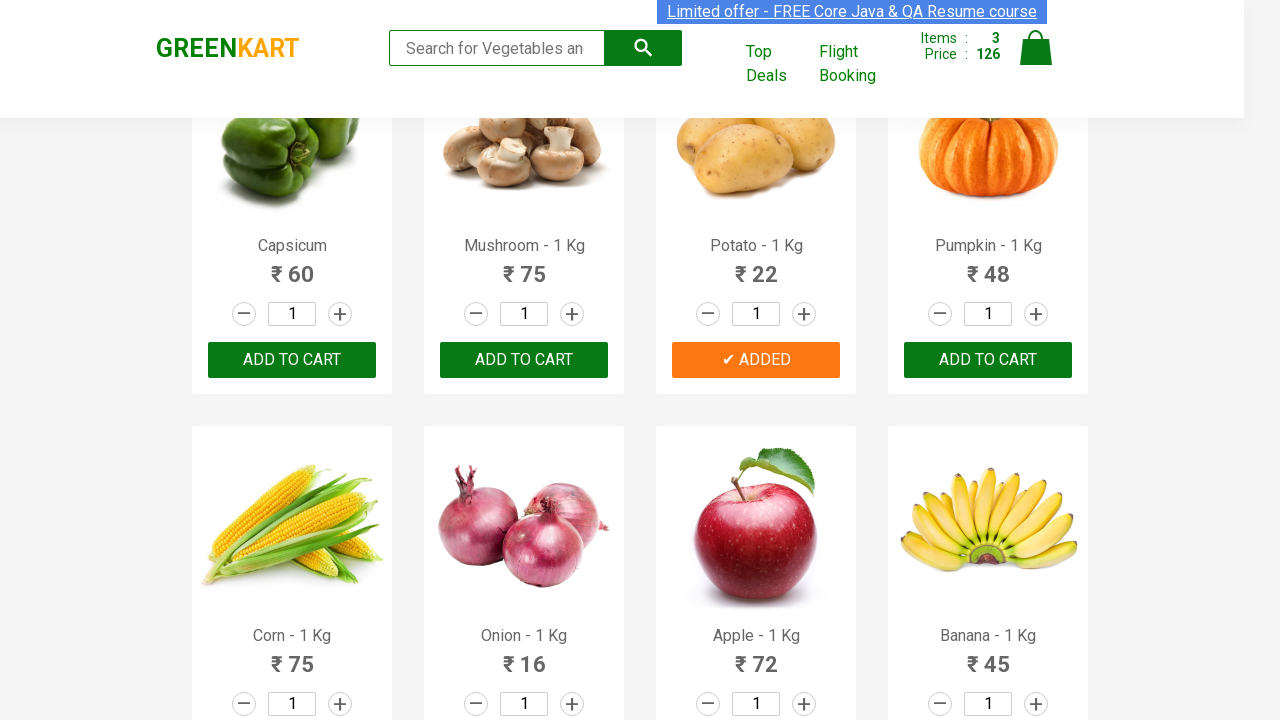

Retrieved product text: Mango - 1 Kg
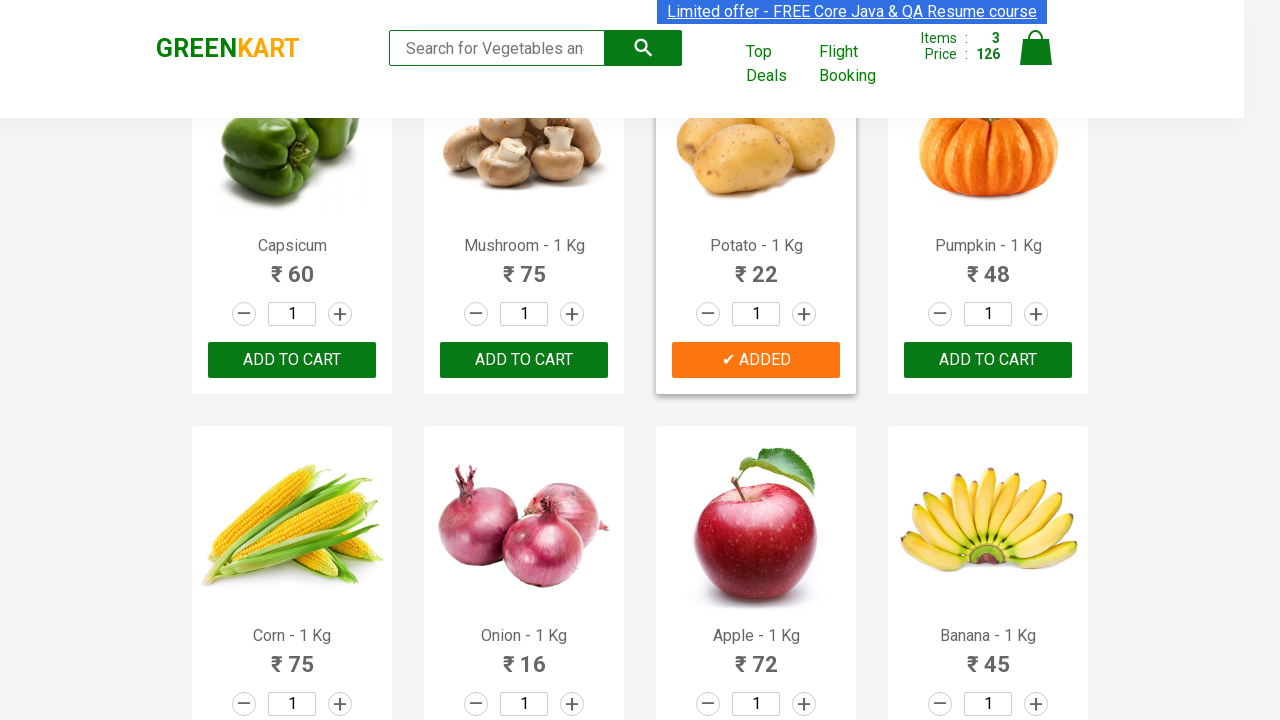

Retrieved product text: Musk Melon - 1 Kg
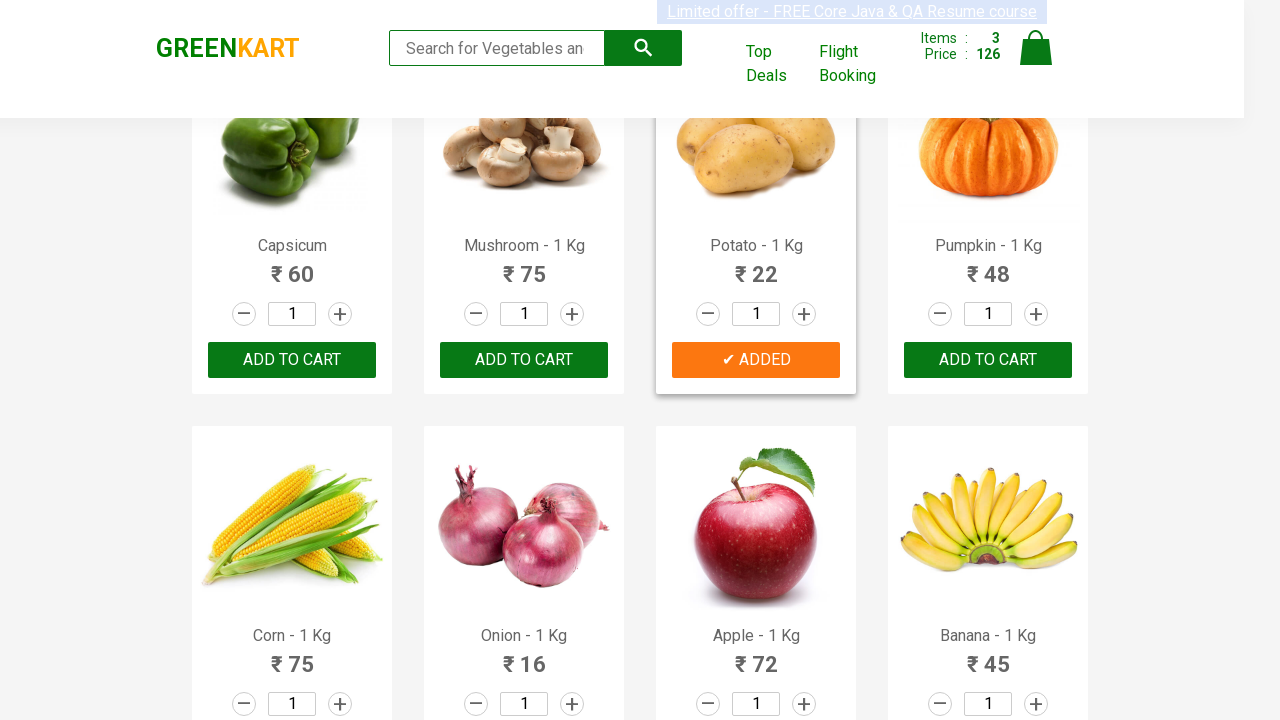

Retrieved product text: Orange - 1 Kg
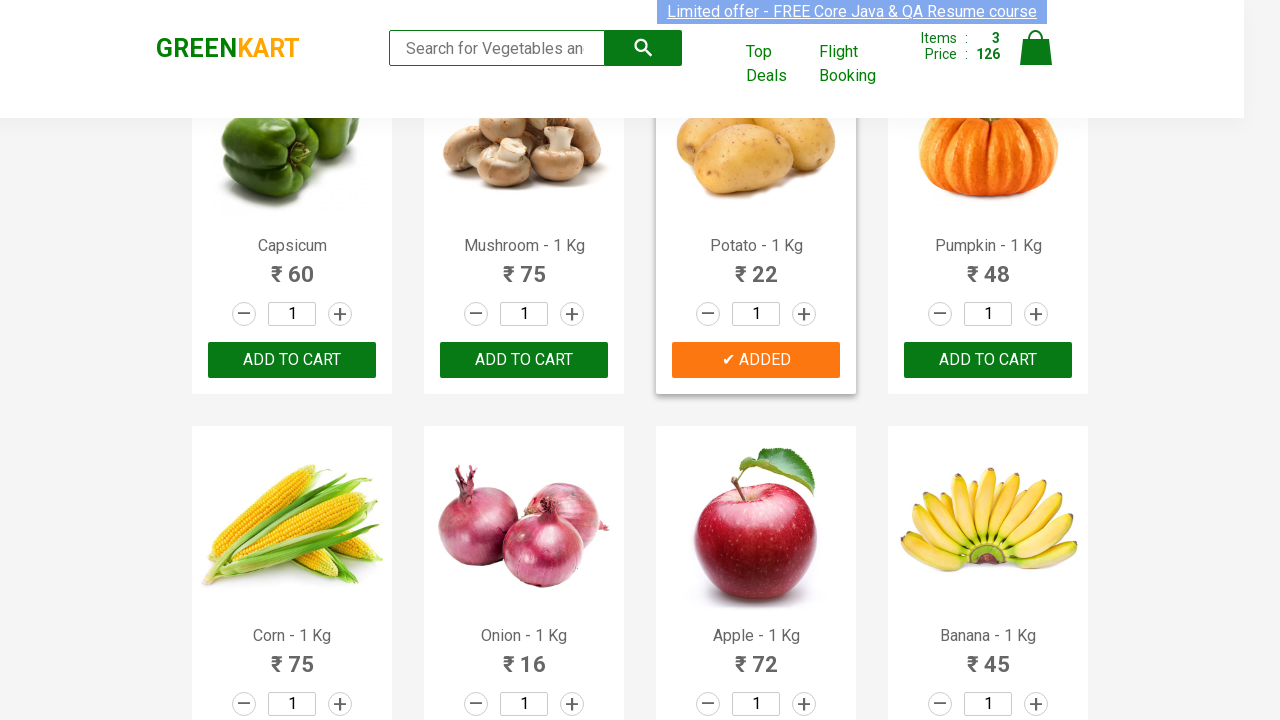

Retrieved product text: Pears - 1 Kg
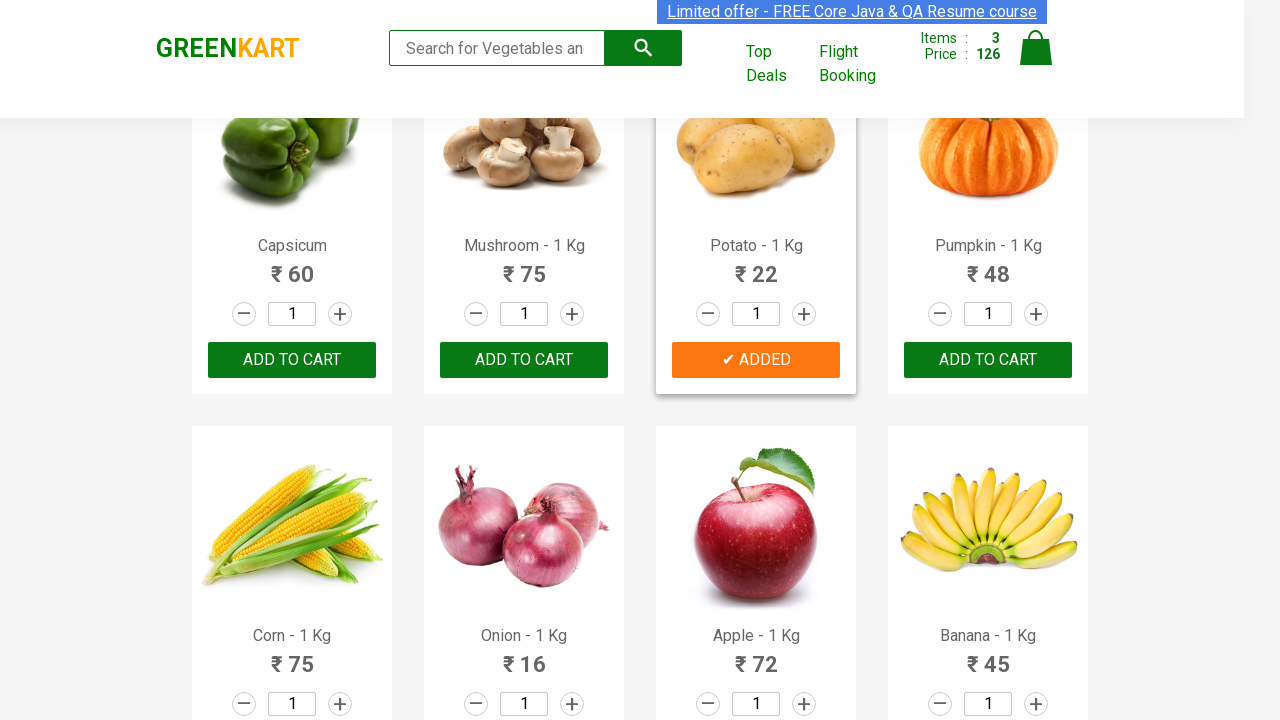

Retrieved product text: Pomegranate - 1 Kg
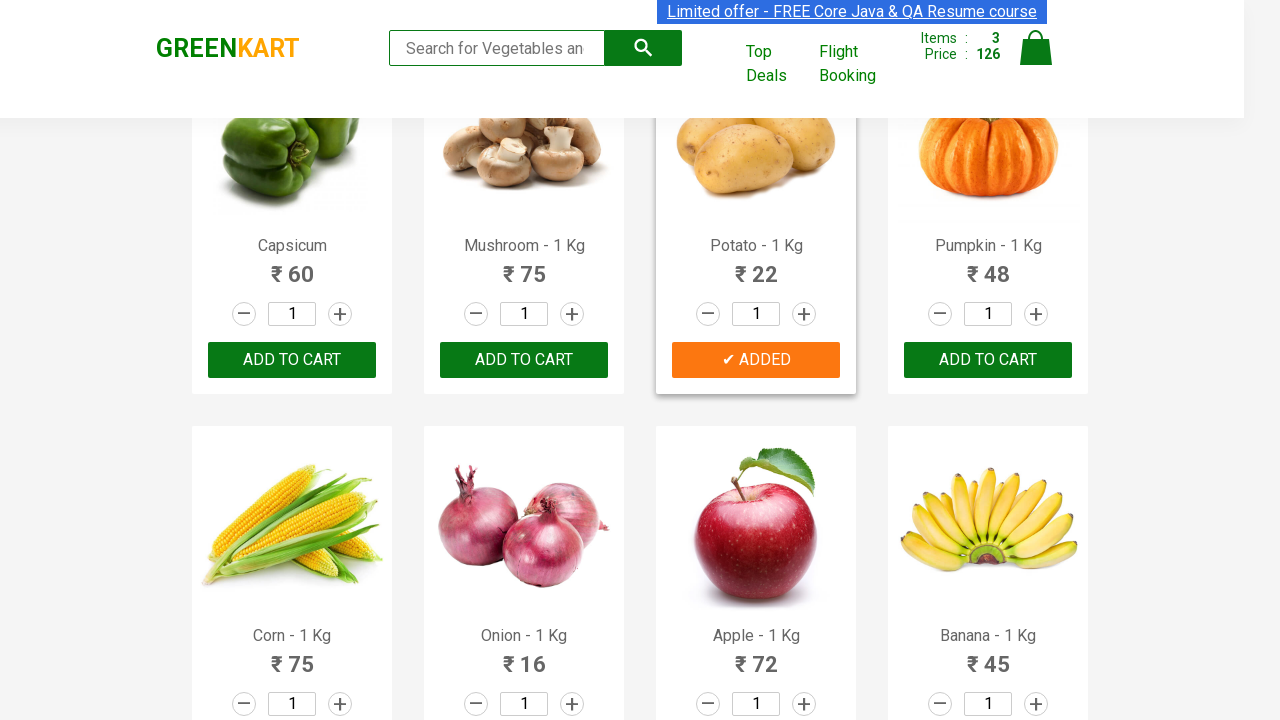

Retrieved product text: Raspberry - 1/4 Kg
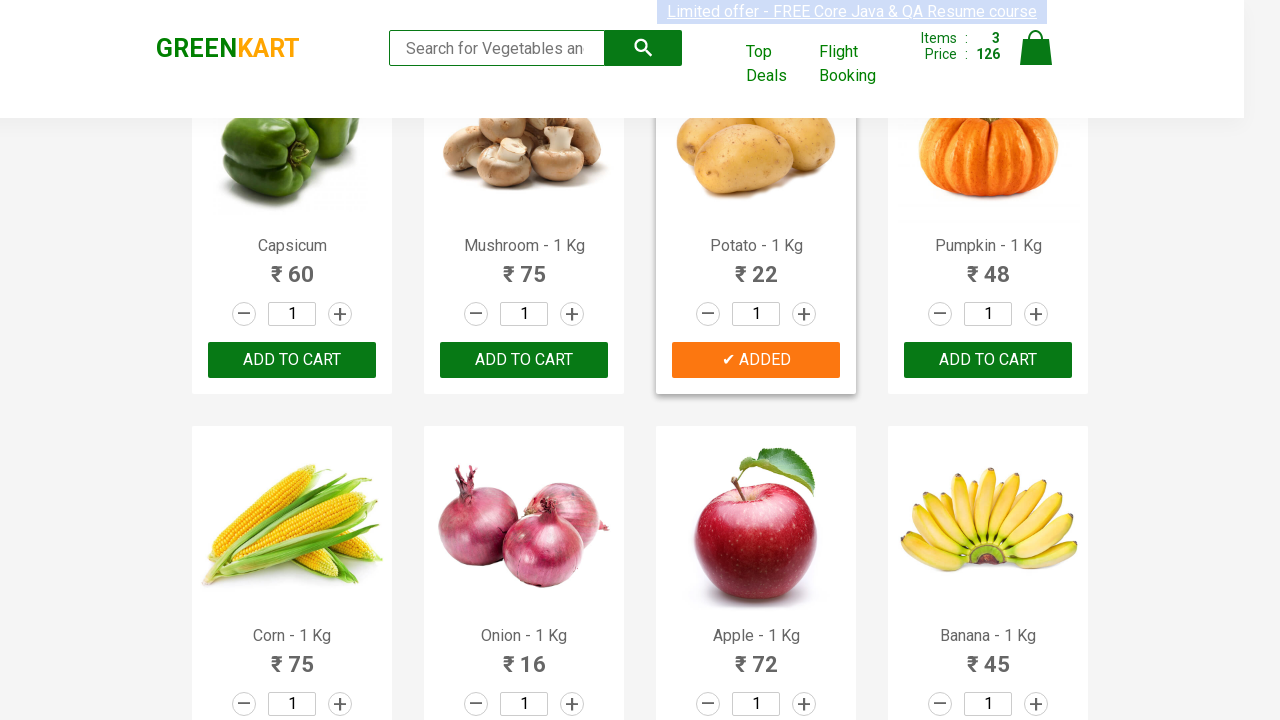

Retrieved product text: Strawberry - 1/4 Kg
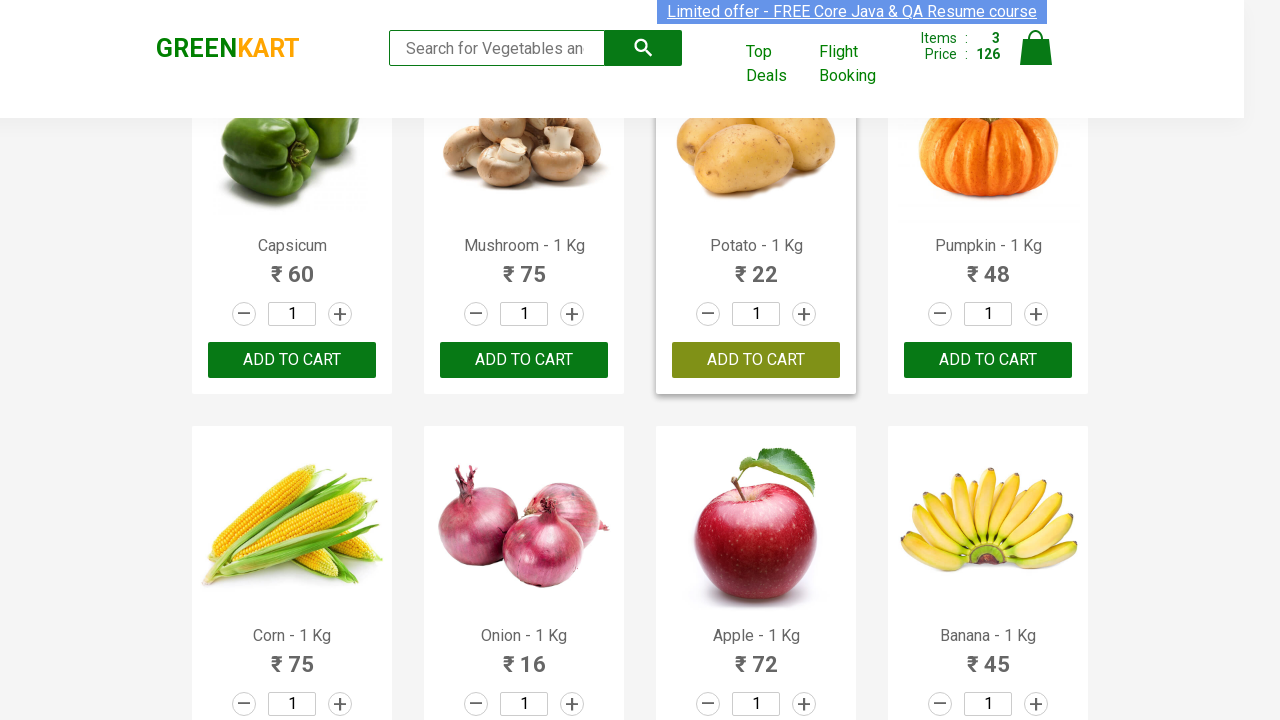

Retrieved product text: Water Melon - 1 Kg
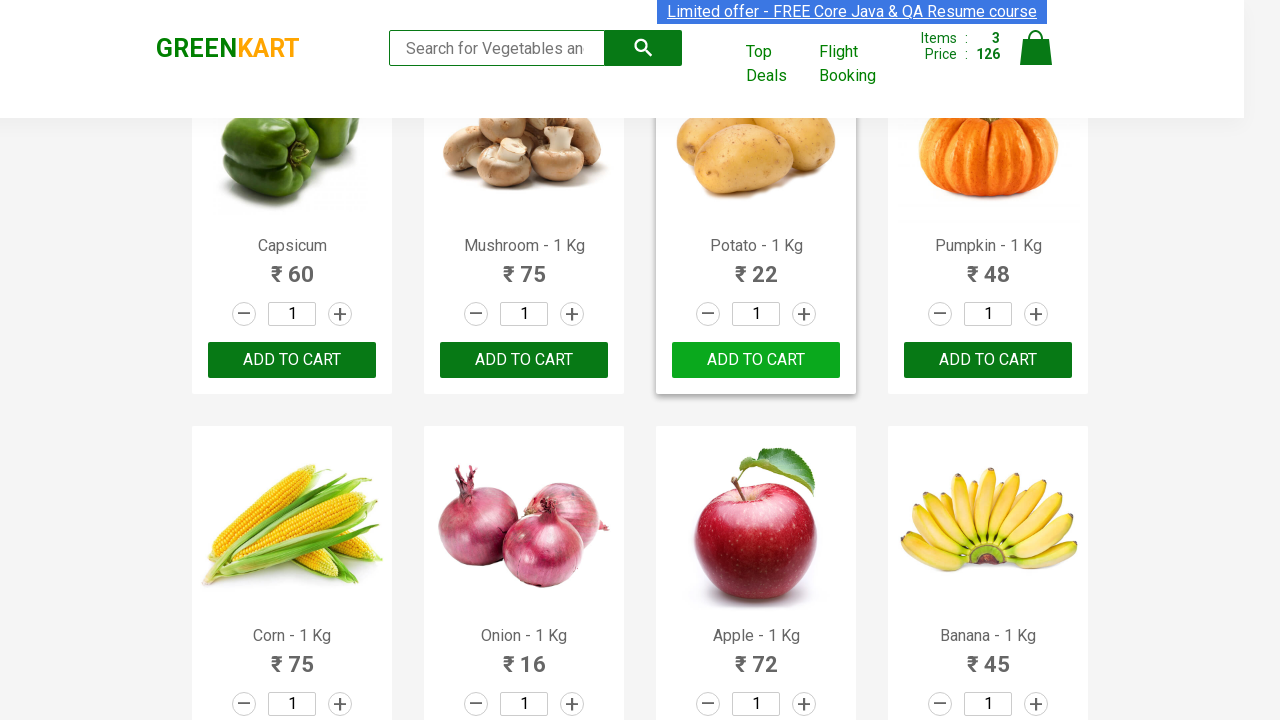

Retrieved product text: Almonds - 1/4 Kg
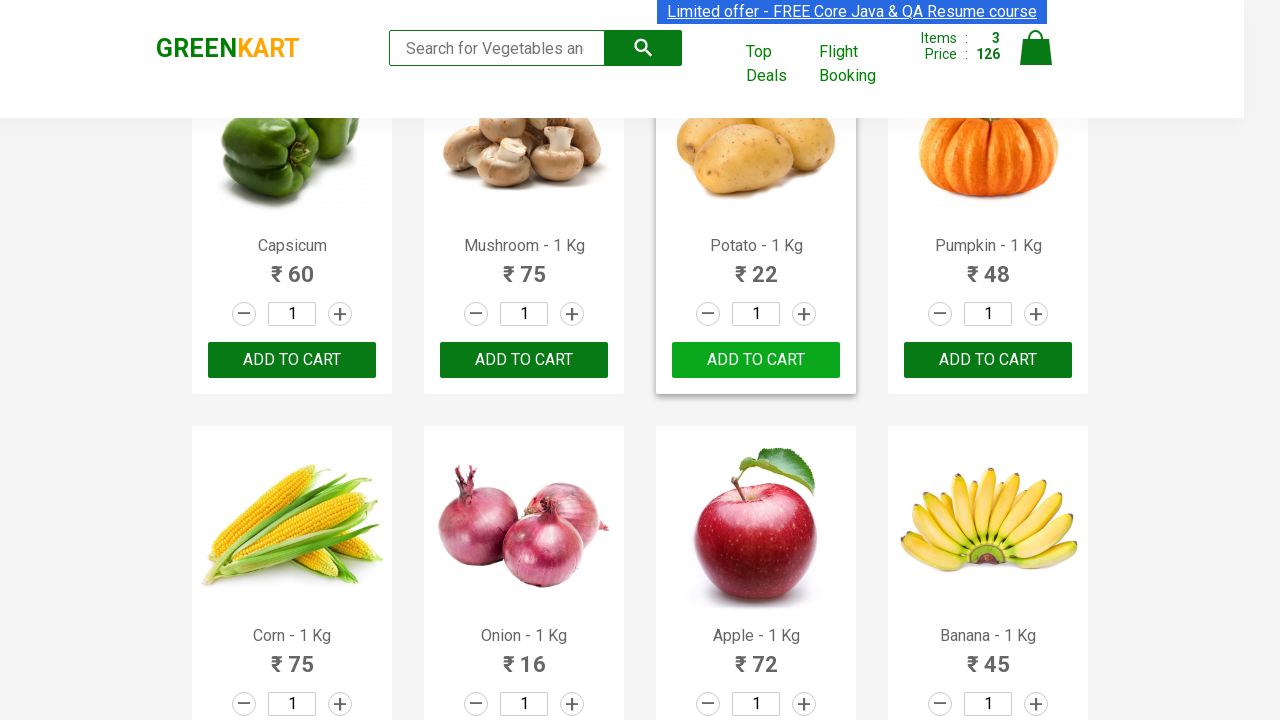

Retrieved product text: Pista - 1/4 Kg
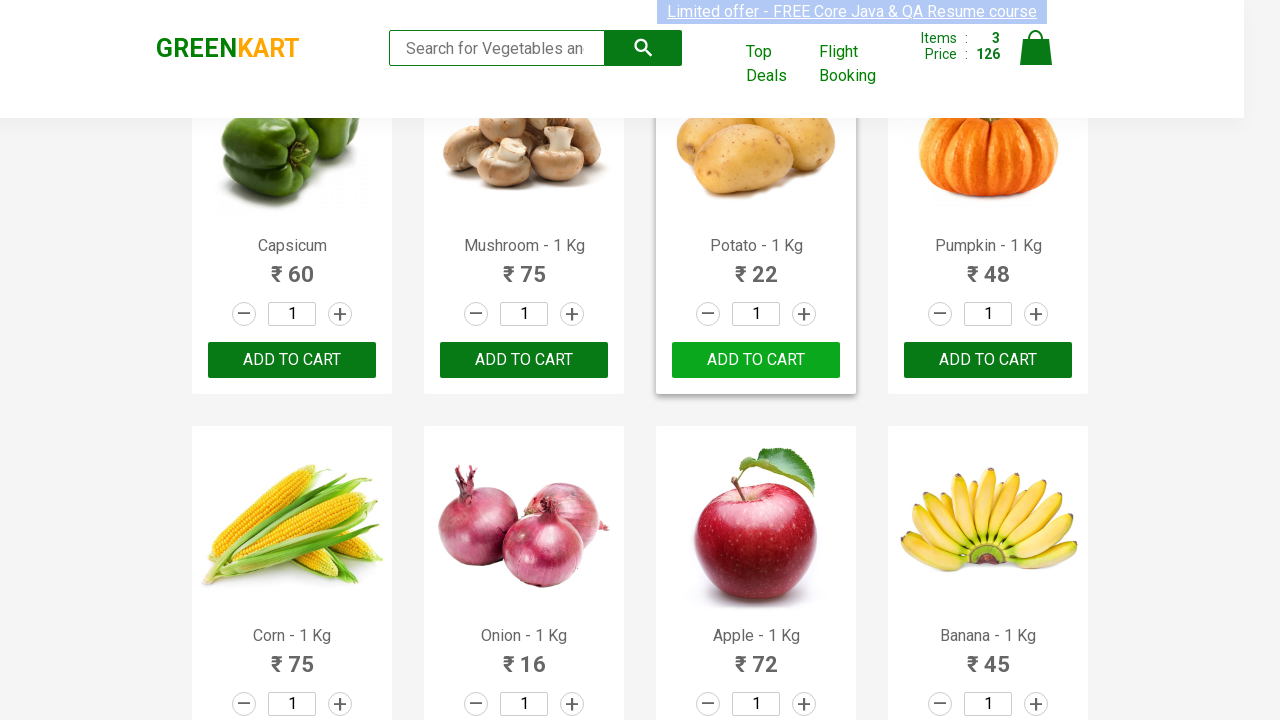

Added 'Pista' to cart at (756, 360) on xpath=//div[@class='product-action']/button >> nth=26
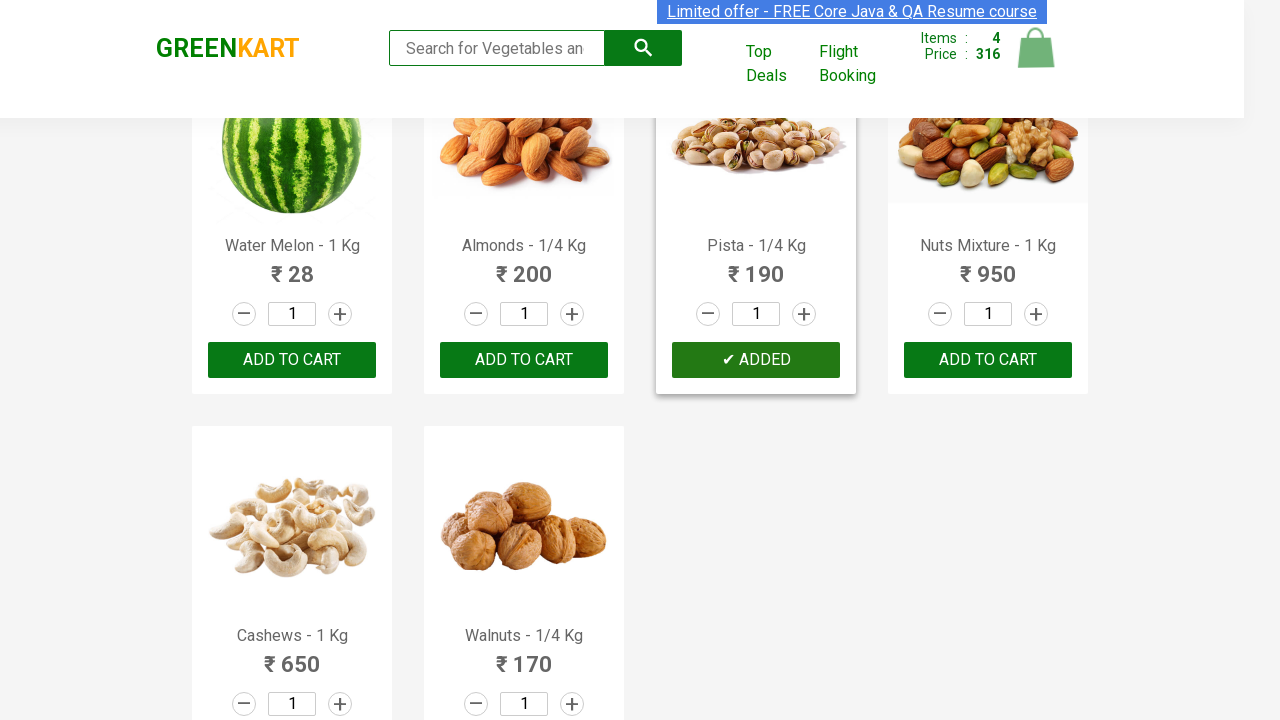

Retrieved product text: Nuts Mixture - 1 Kg
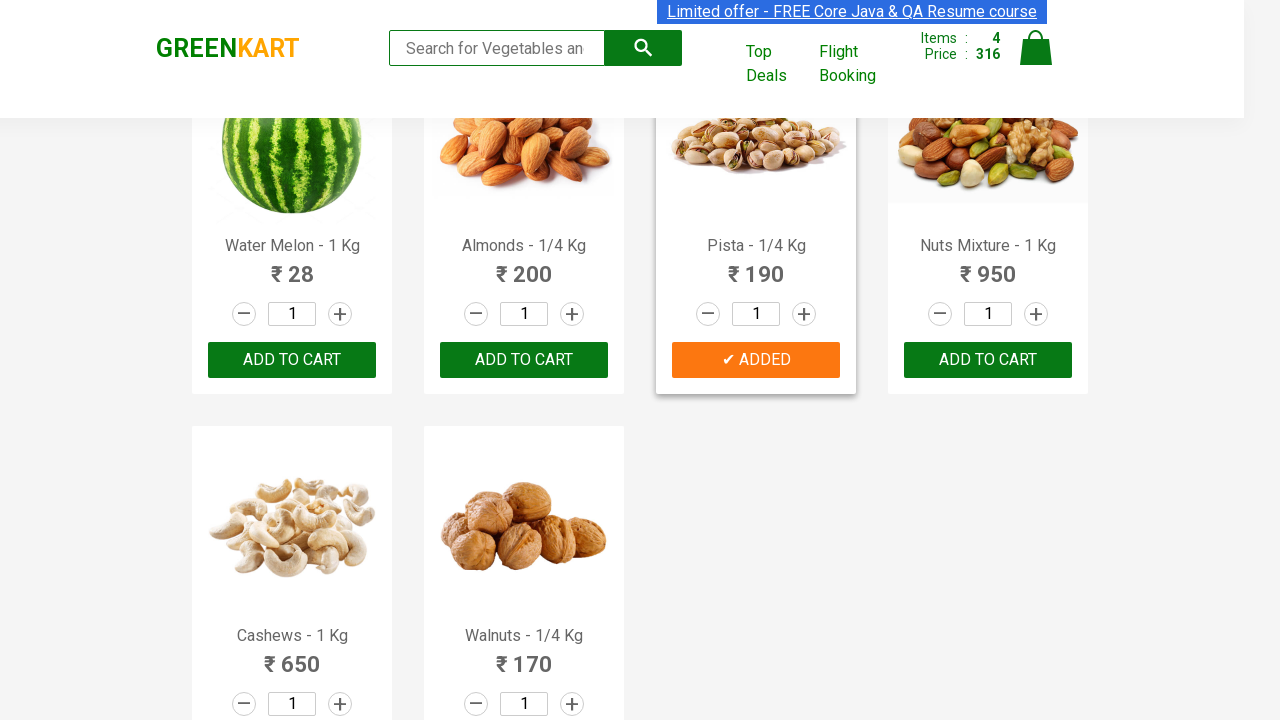

Retrieved product text: Cashews - 1 Kg
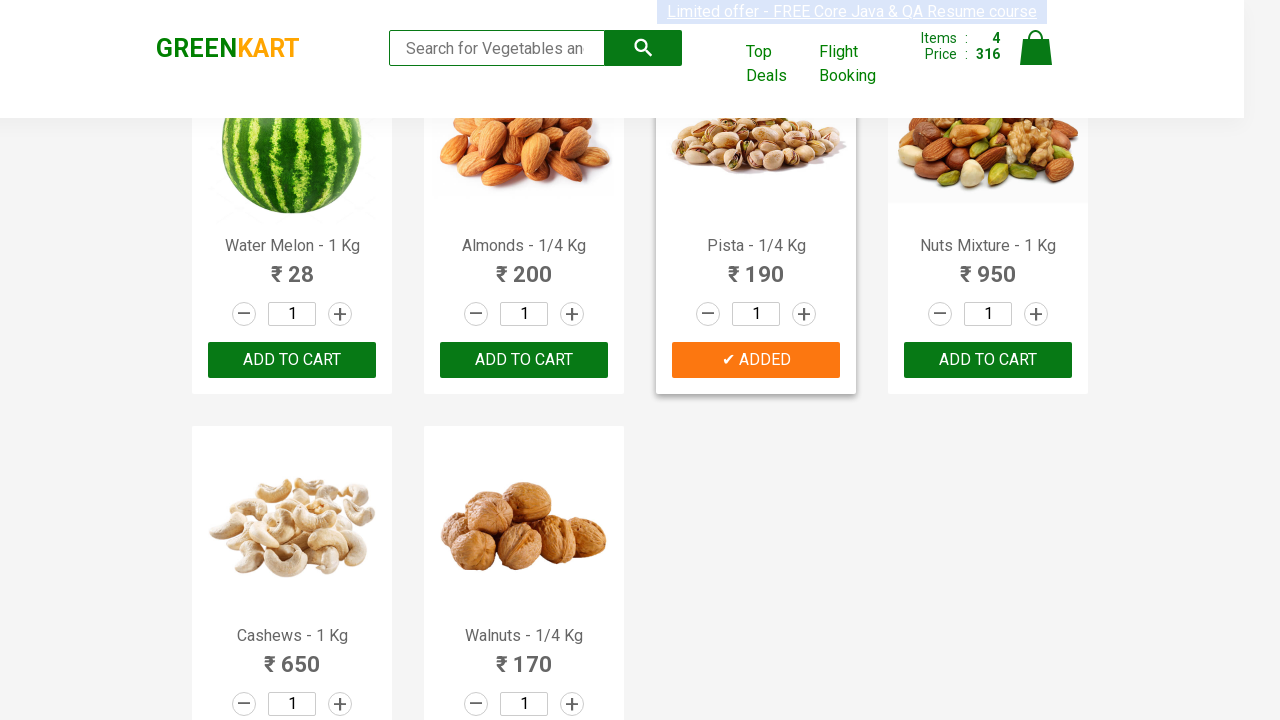

Retrieved product text: Walnuts - 1/4 Kg
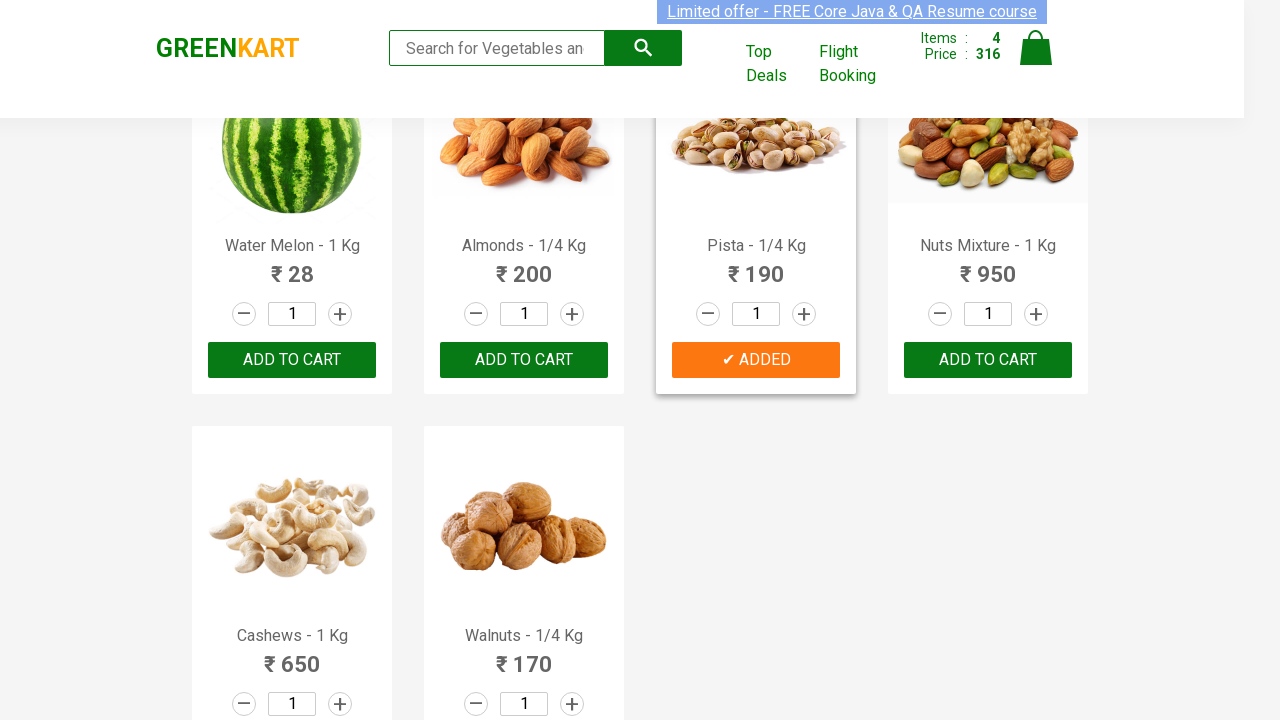

Added 'Walnuts' to cart at (524, 569) on xpath=//div[@class='product-action']/button >> nth=29
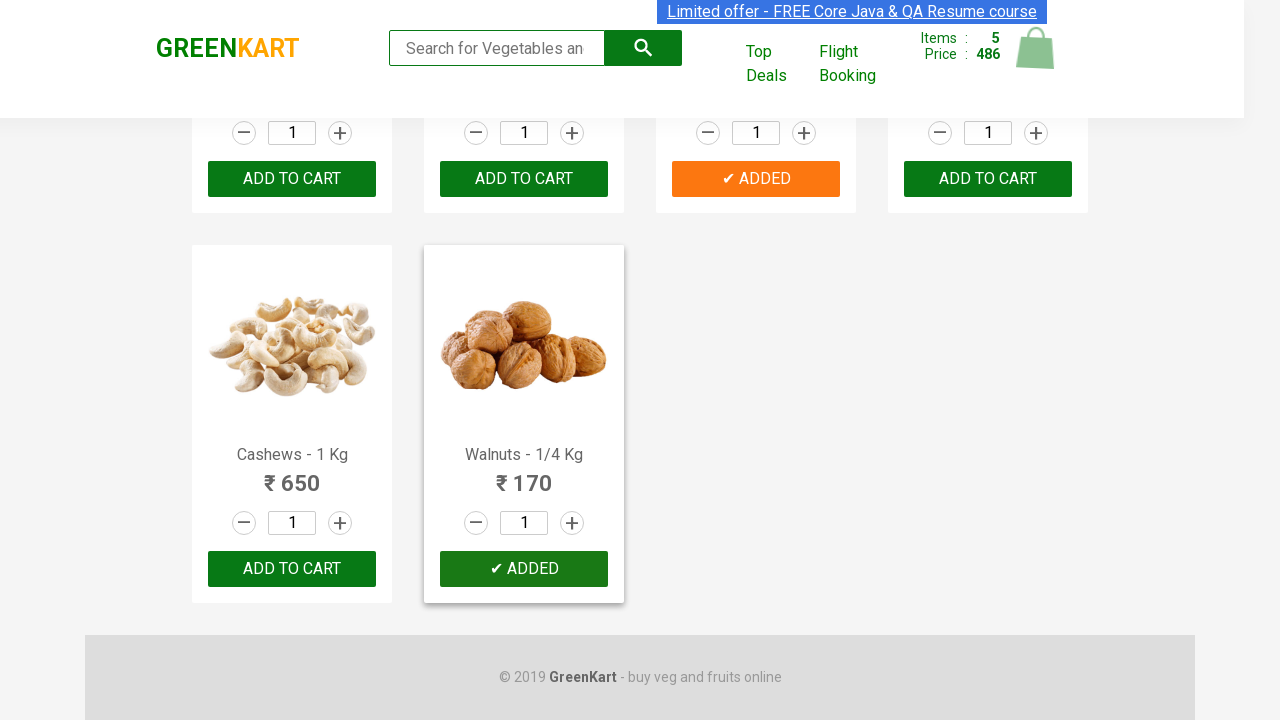

Clicked on cart icon at (1036, 48) on xpath=//img[@alt='Cart']
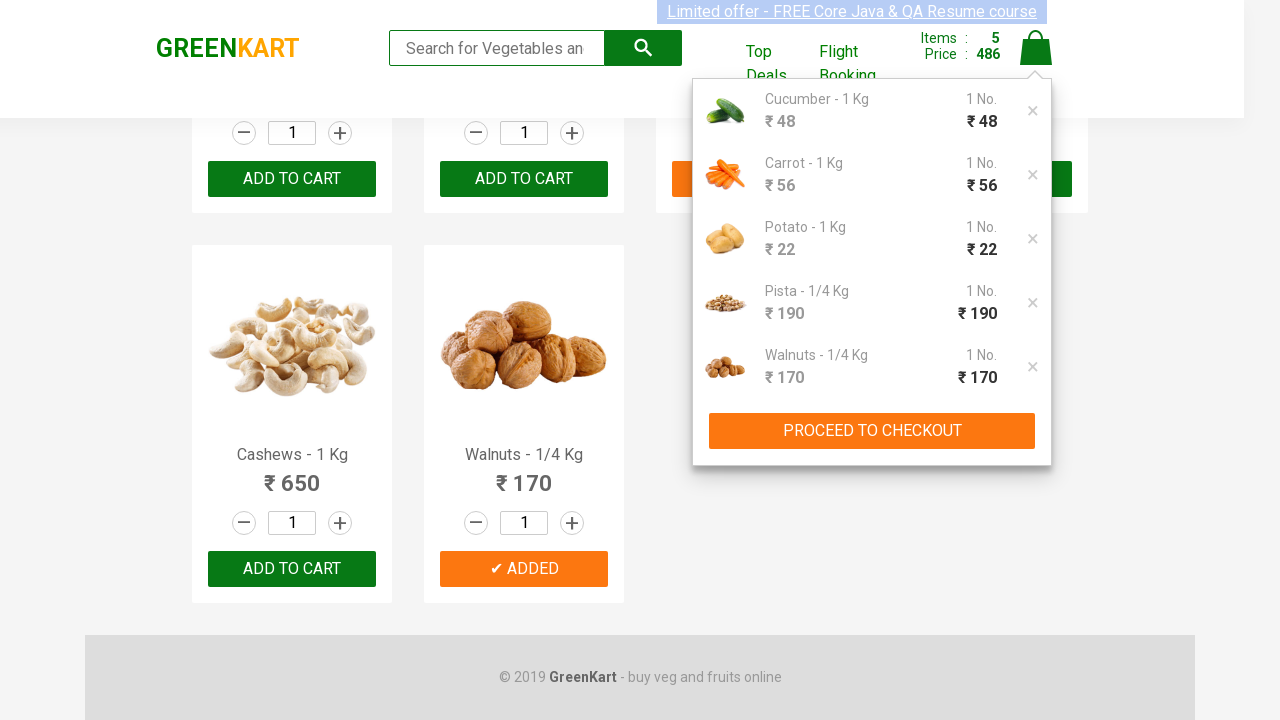

Clicked PROCEED TO CHECKOUT button at (872, 431) on xpath=//button[contains(text(),'PROCEED TO CHECKOUT')]
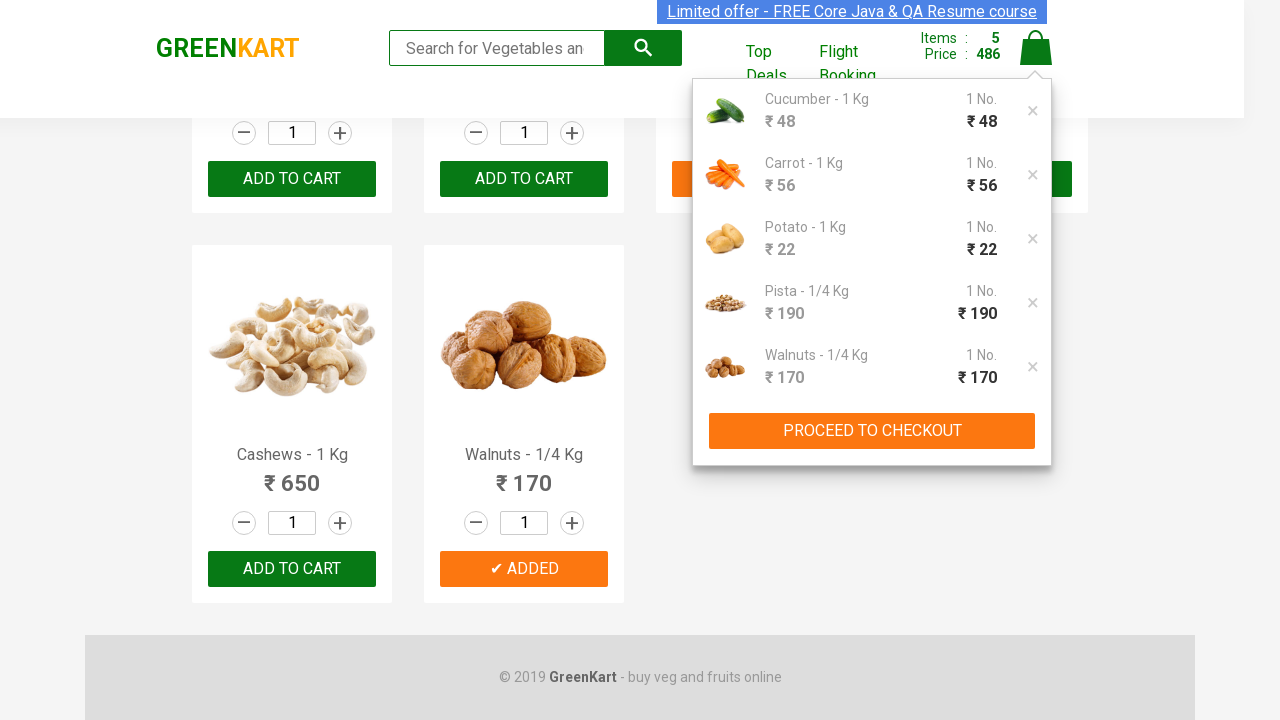

Promo code field is visible
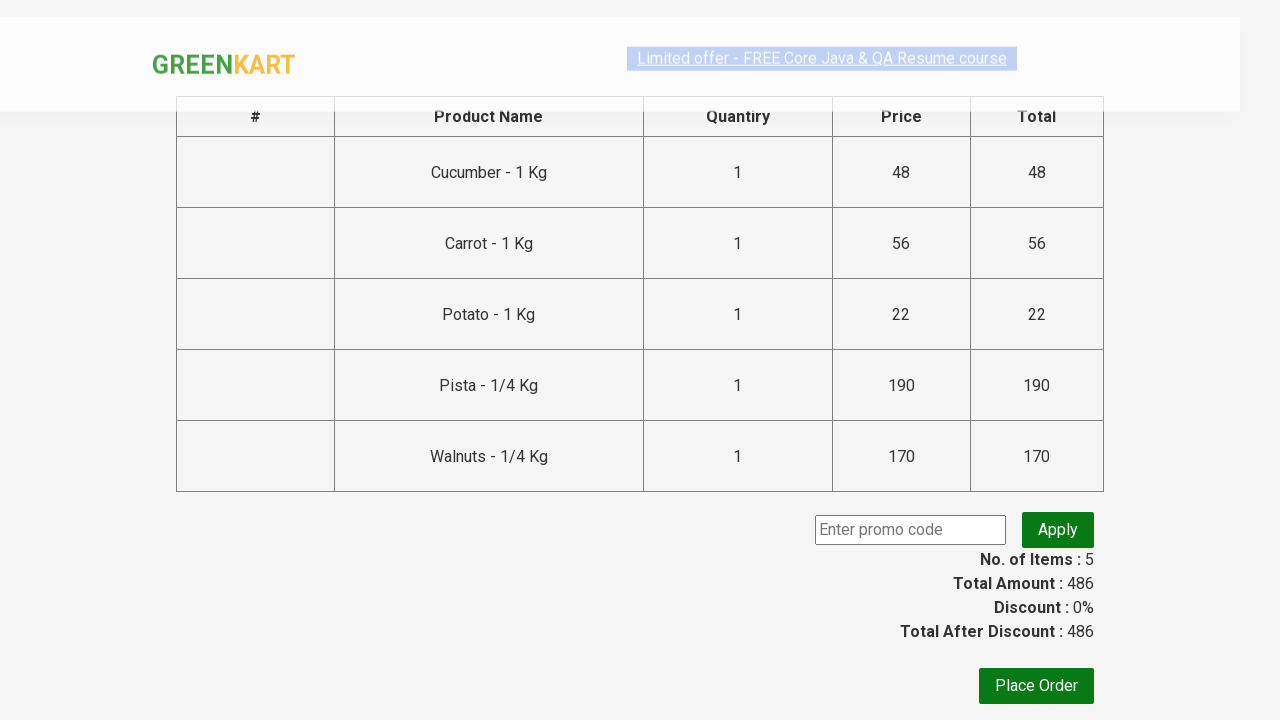

Filled promo code field with 'TestPromo2024' on .promoCode
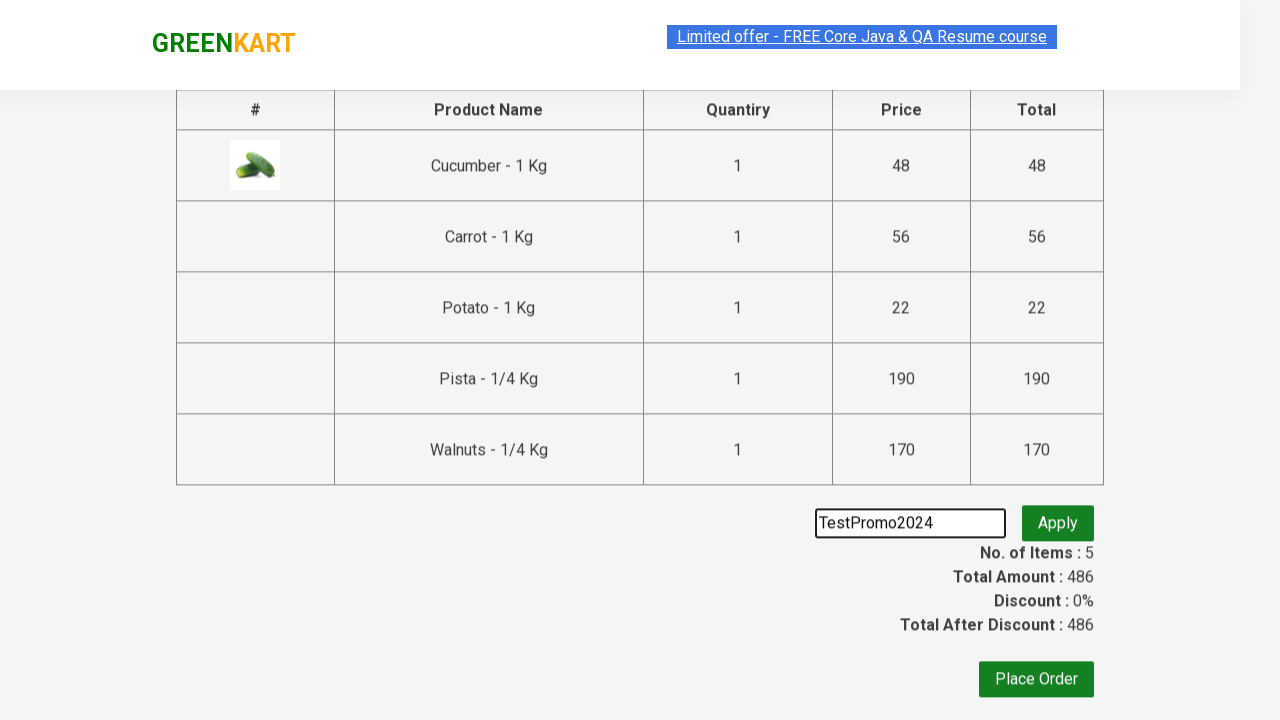

Clicked promo code apply button at (1058, 530) on .promoBtn
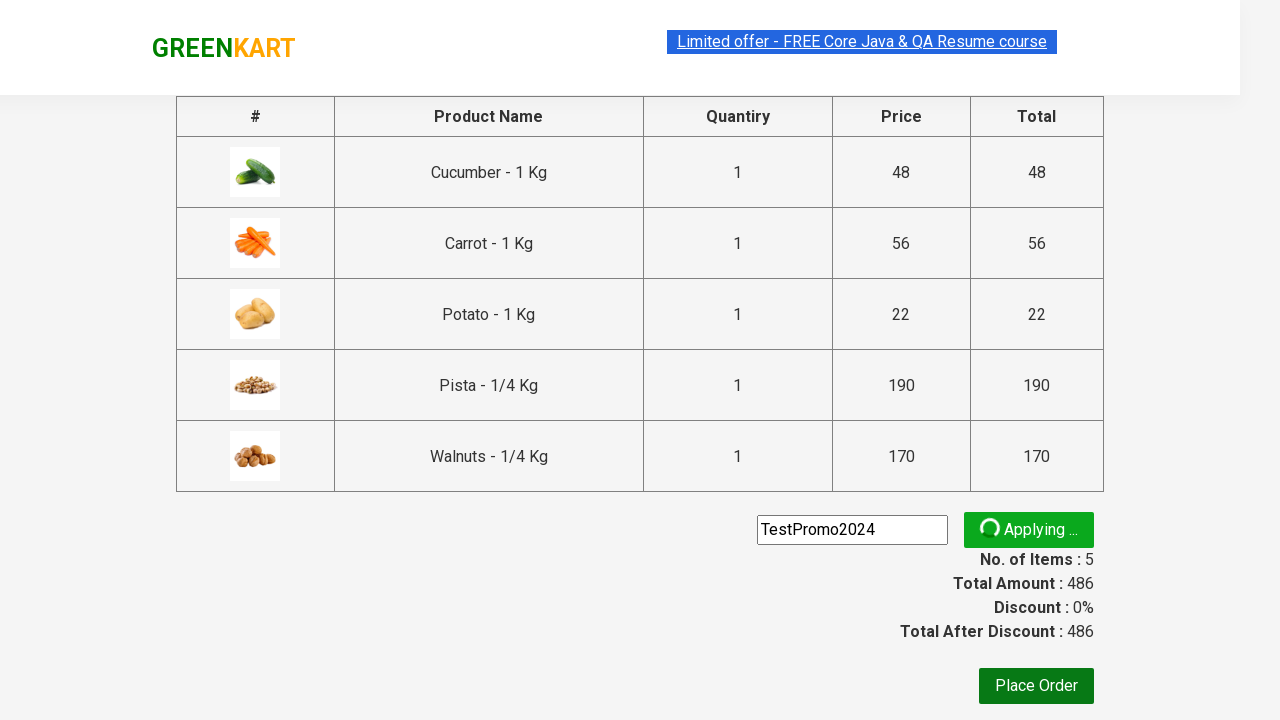

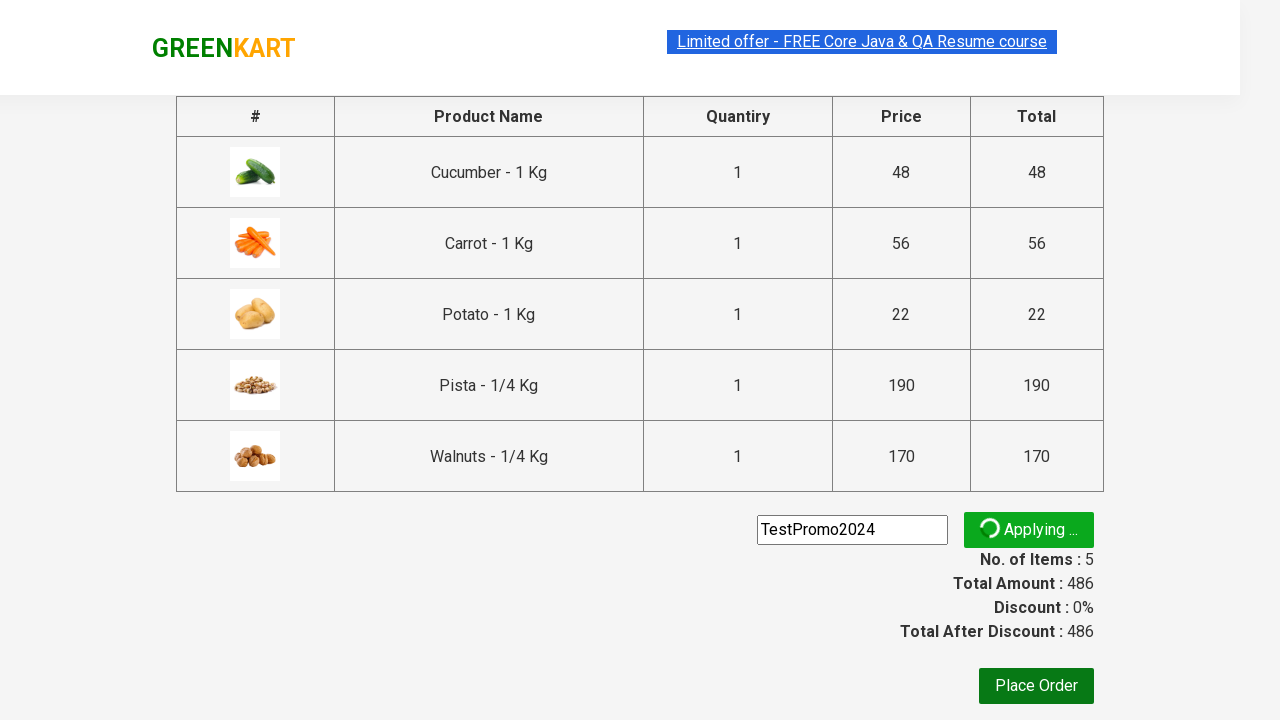